Navigates to W3Schools HTML tables page, maximizes the window, and iterates through a table to find cells containing a specific value ("Canada")

Starting URL: http://www.w3schools.com/html/html_tables.asp

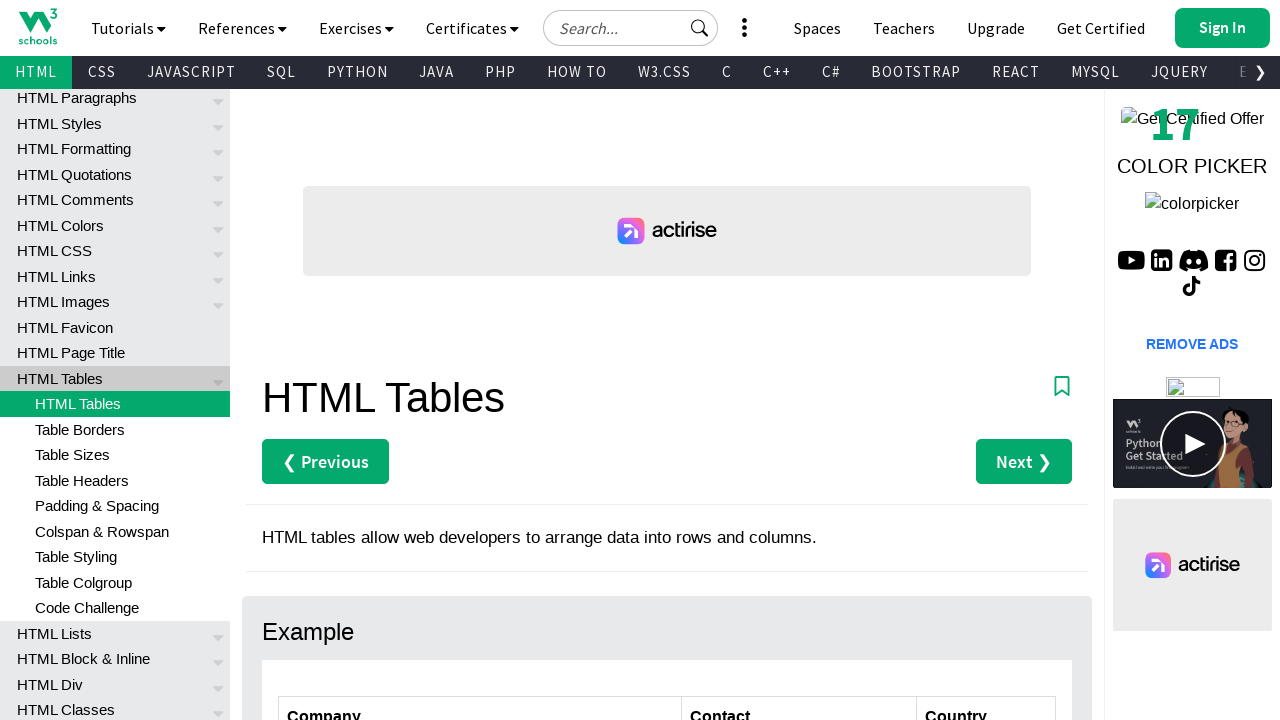

Navigated to W3Schools HTML tables page
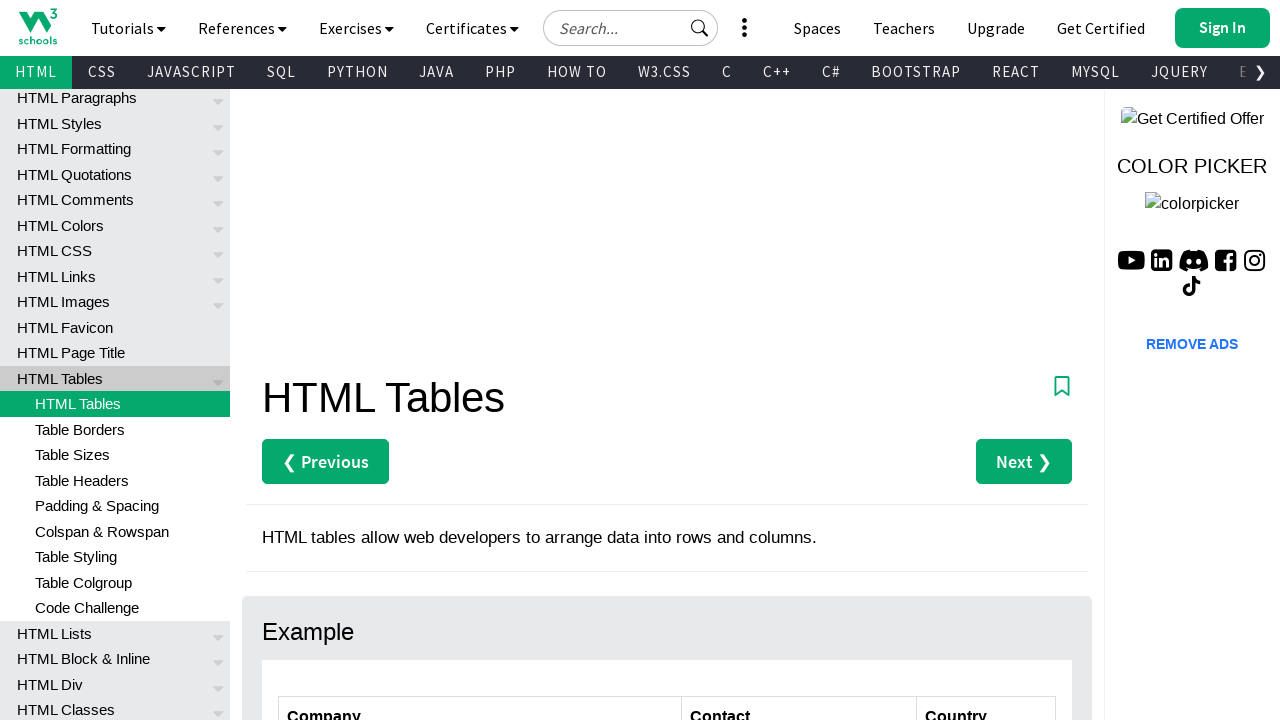

Set viewport size to 1920x1080
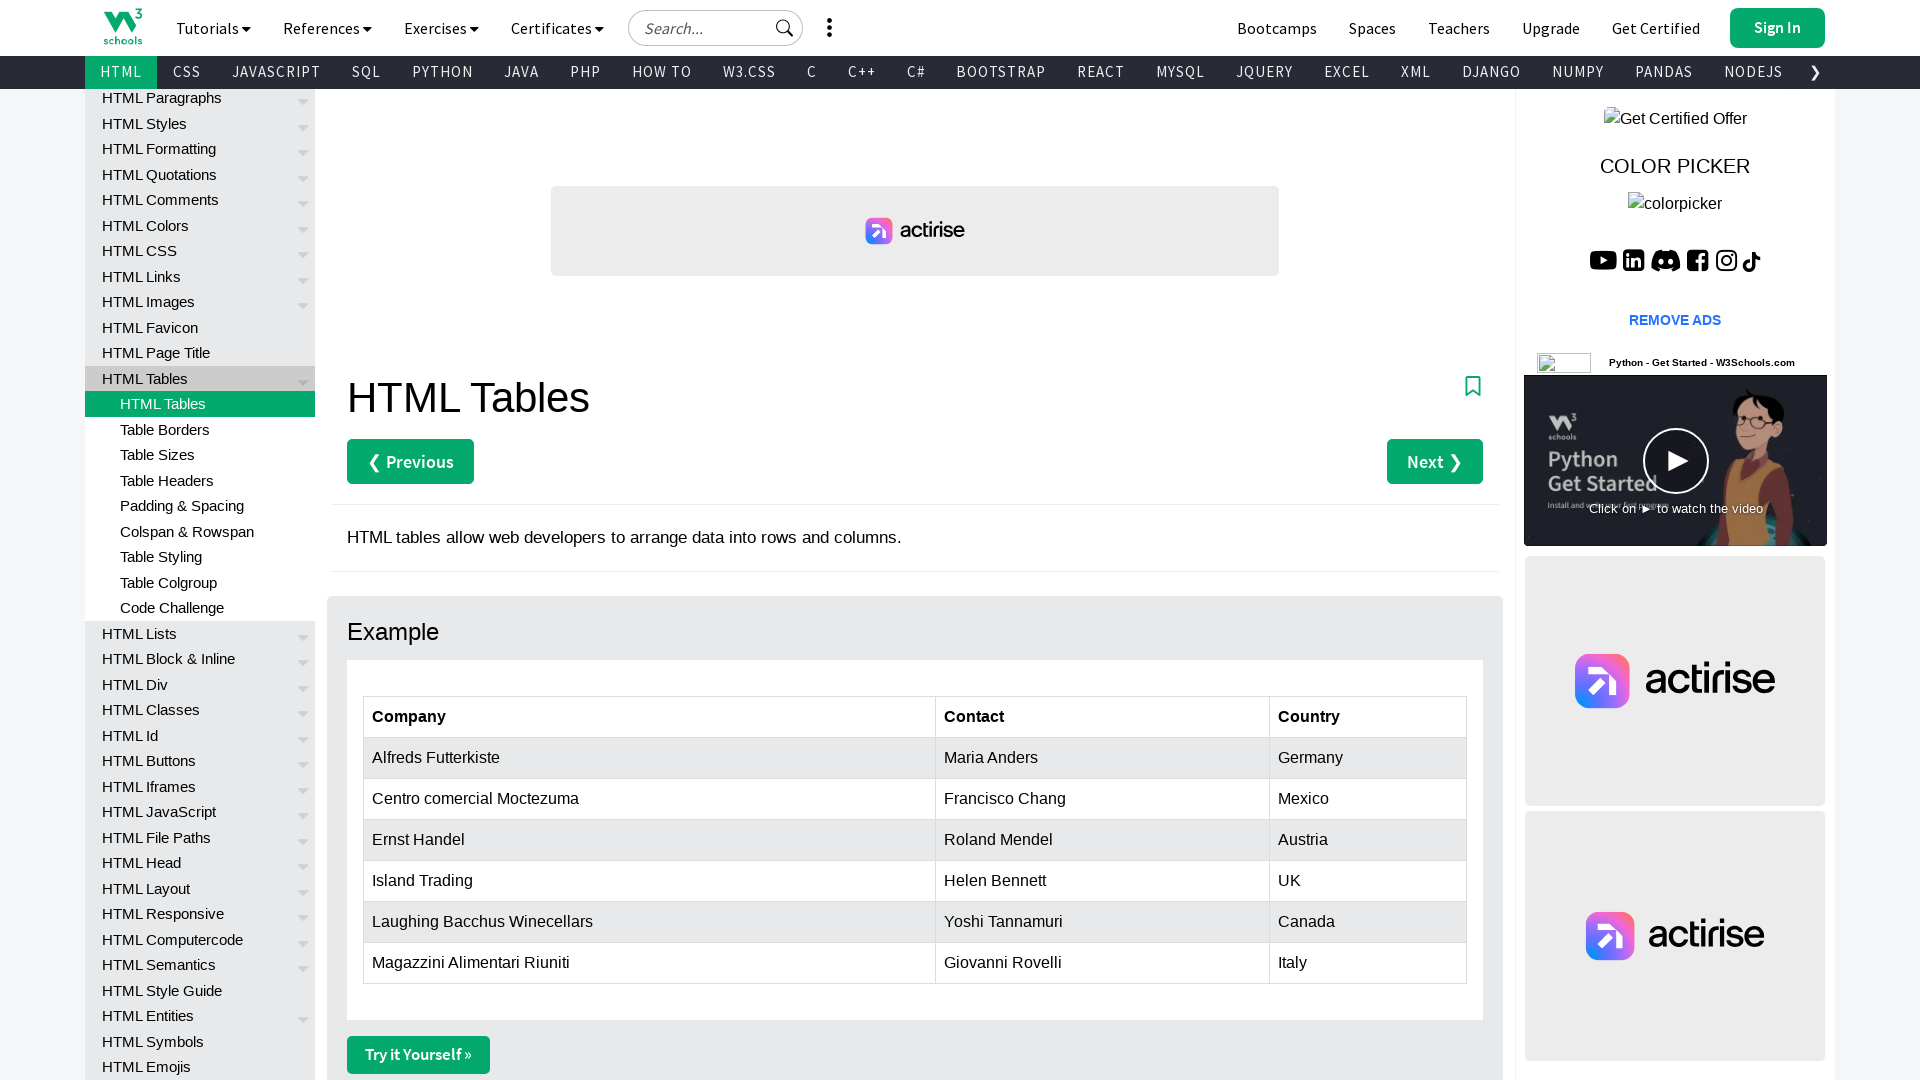

Customers table loaded
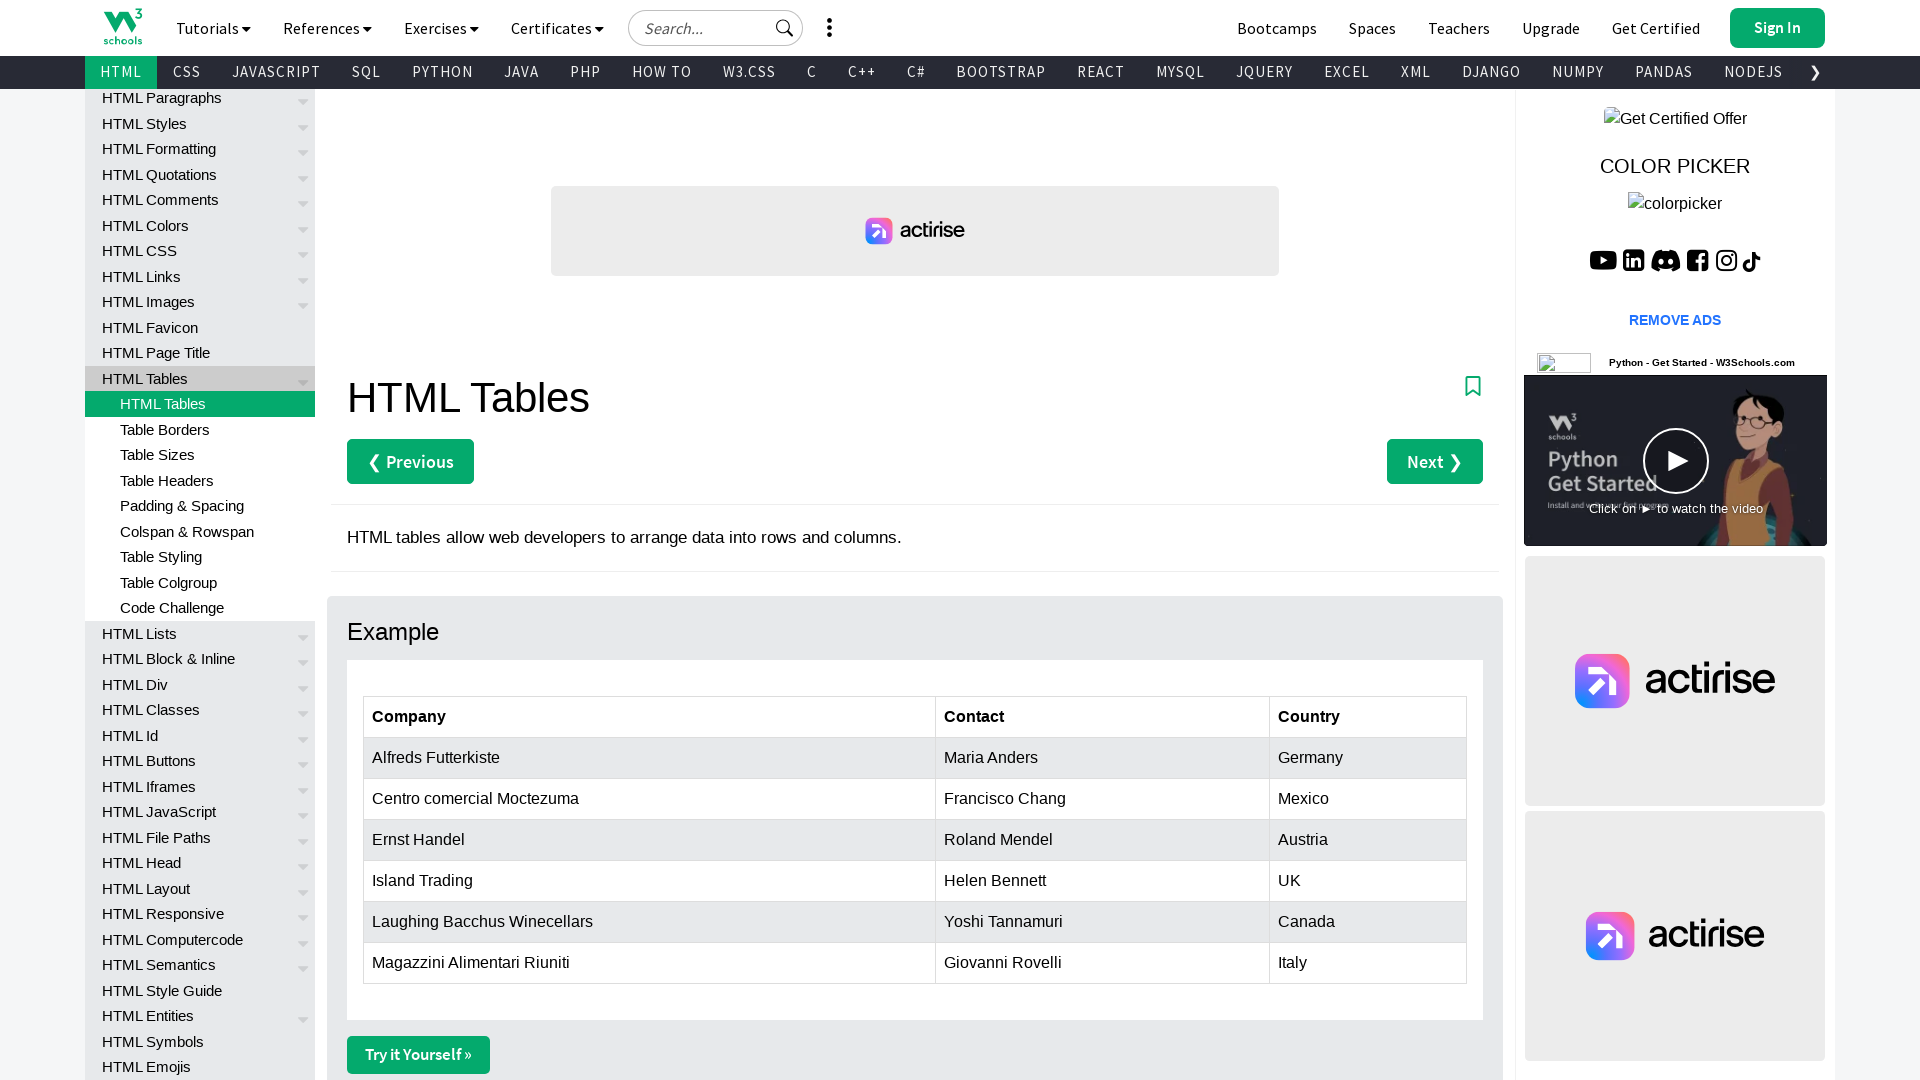

Retrieved all table rows
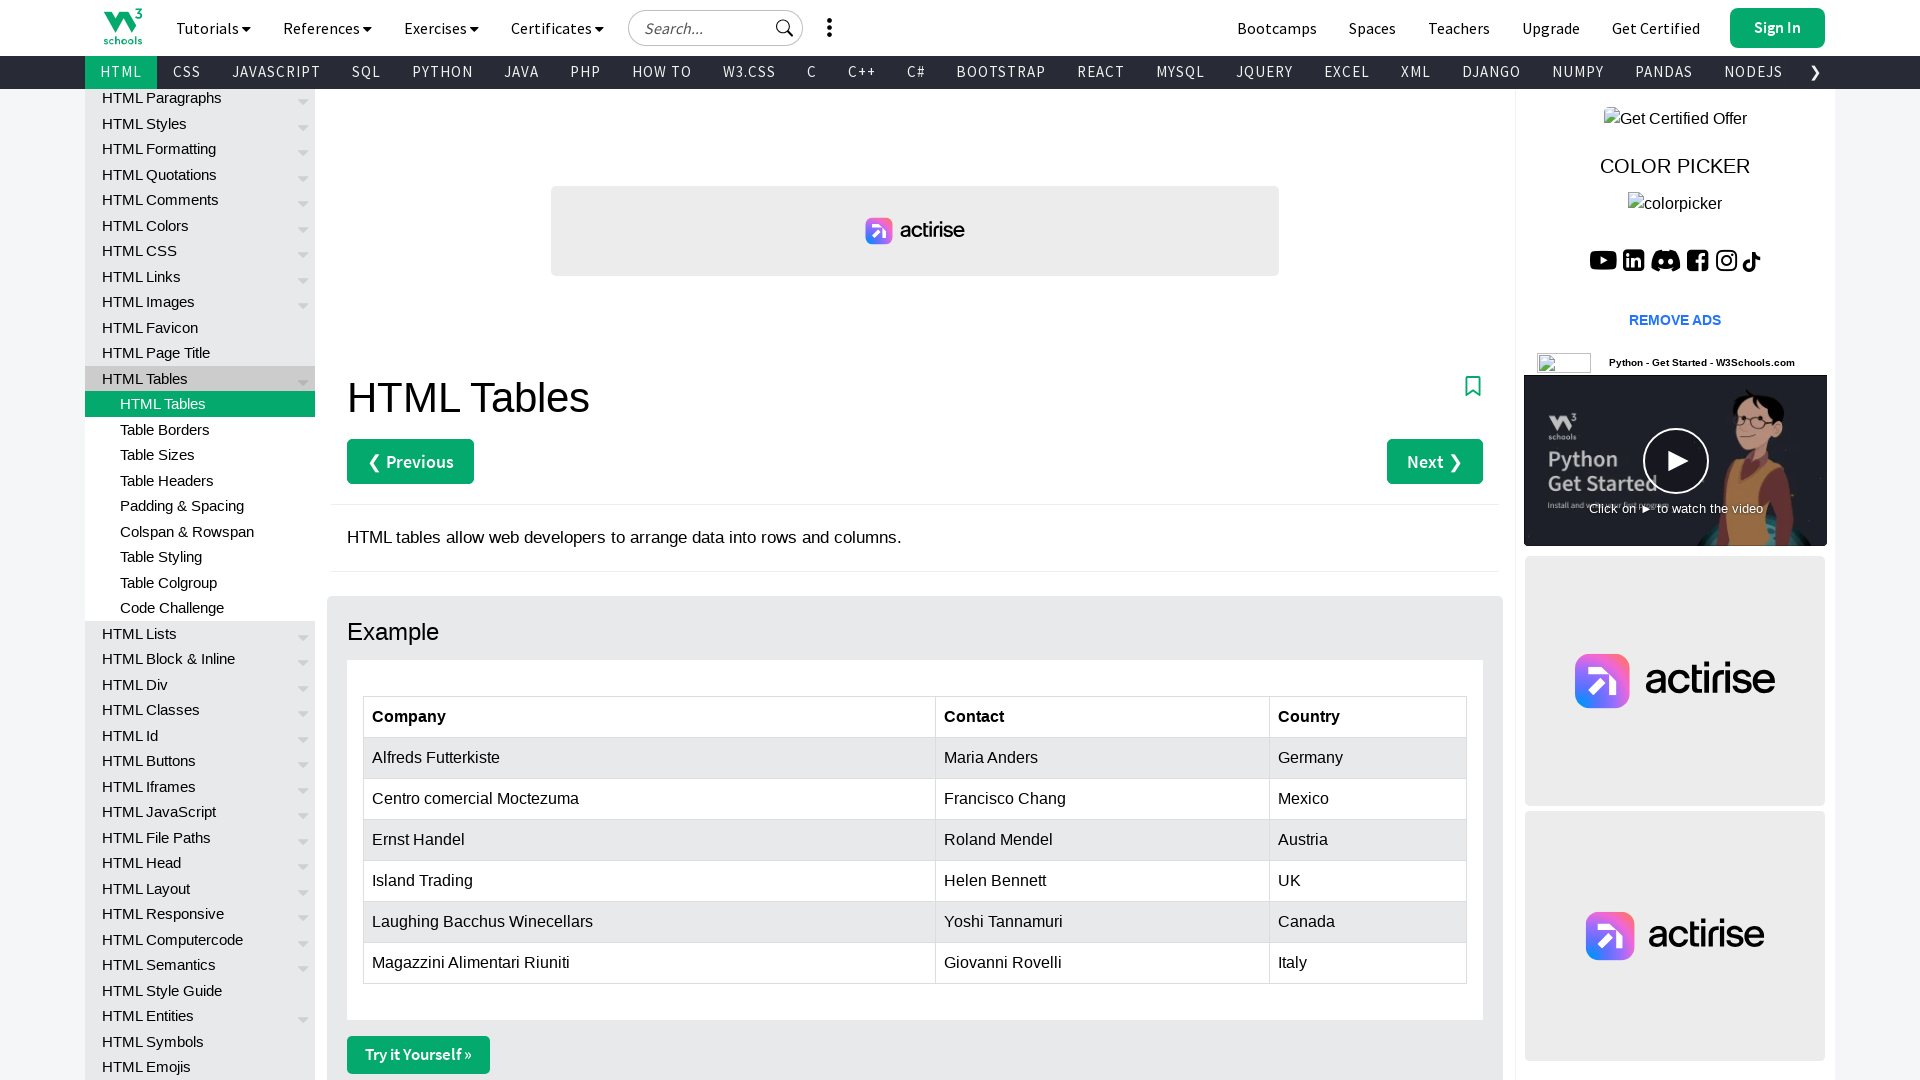

Counted 7 rows in table
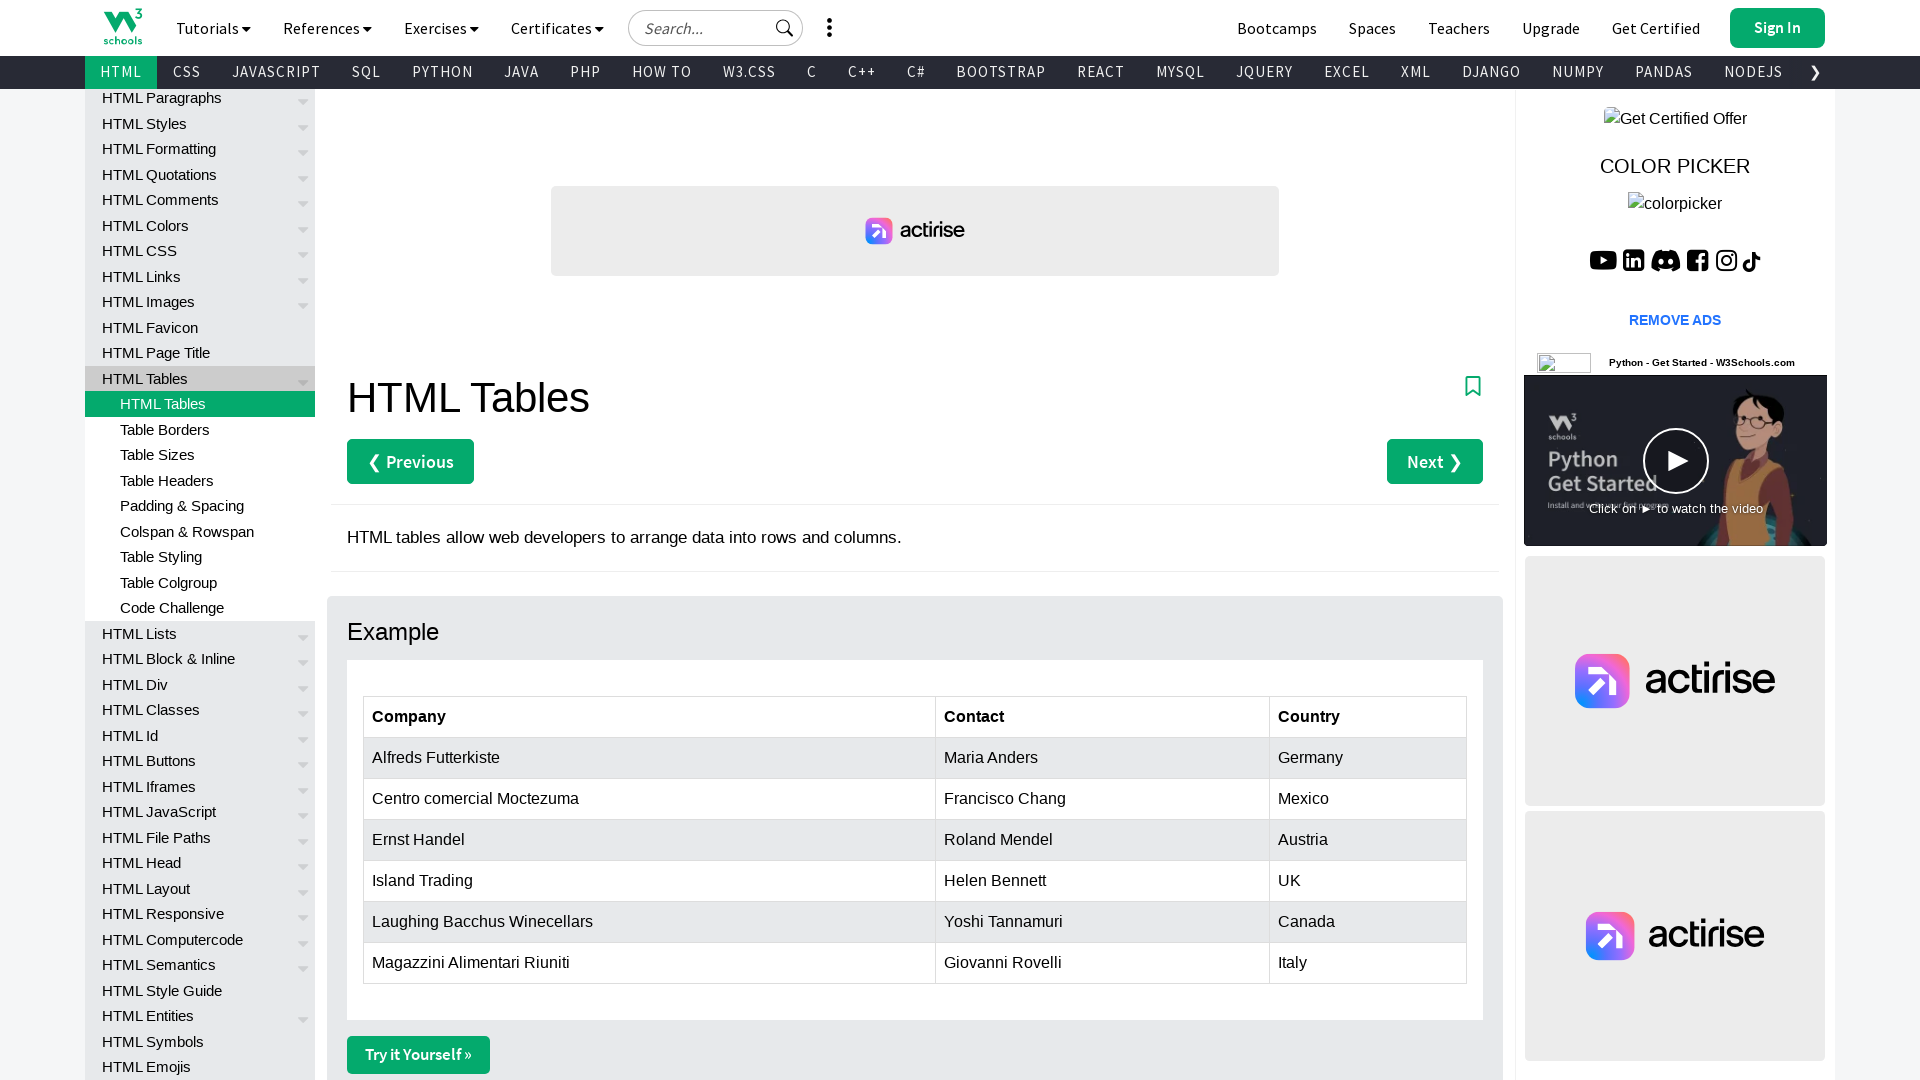

Retrieved column cells from second row
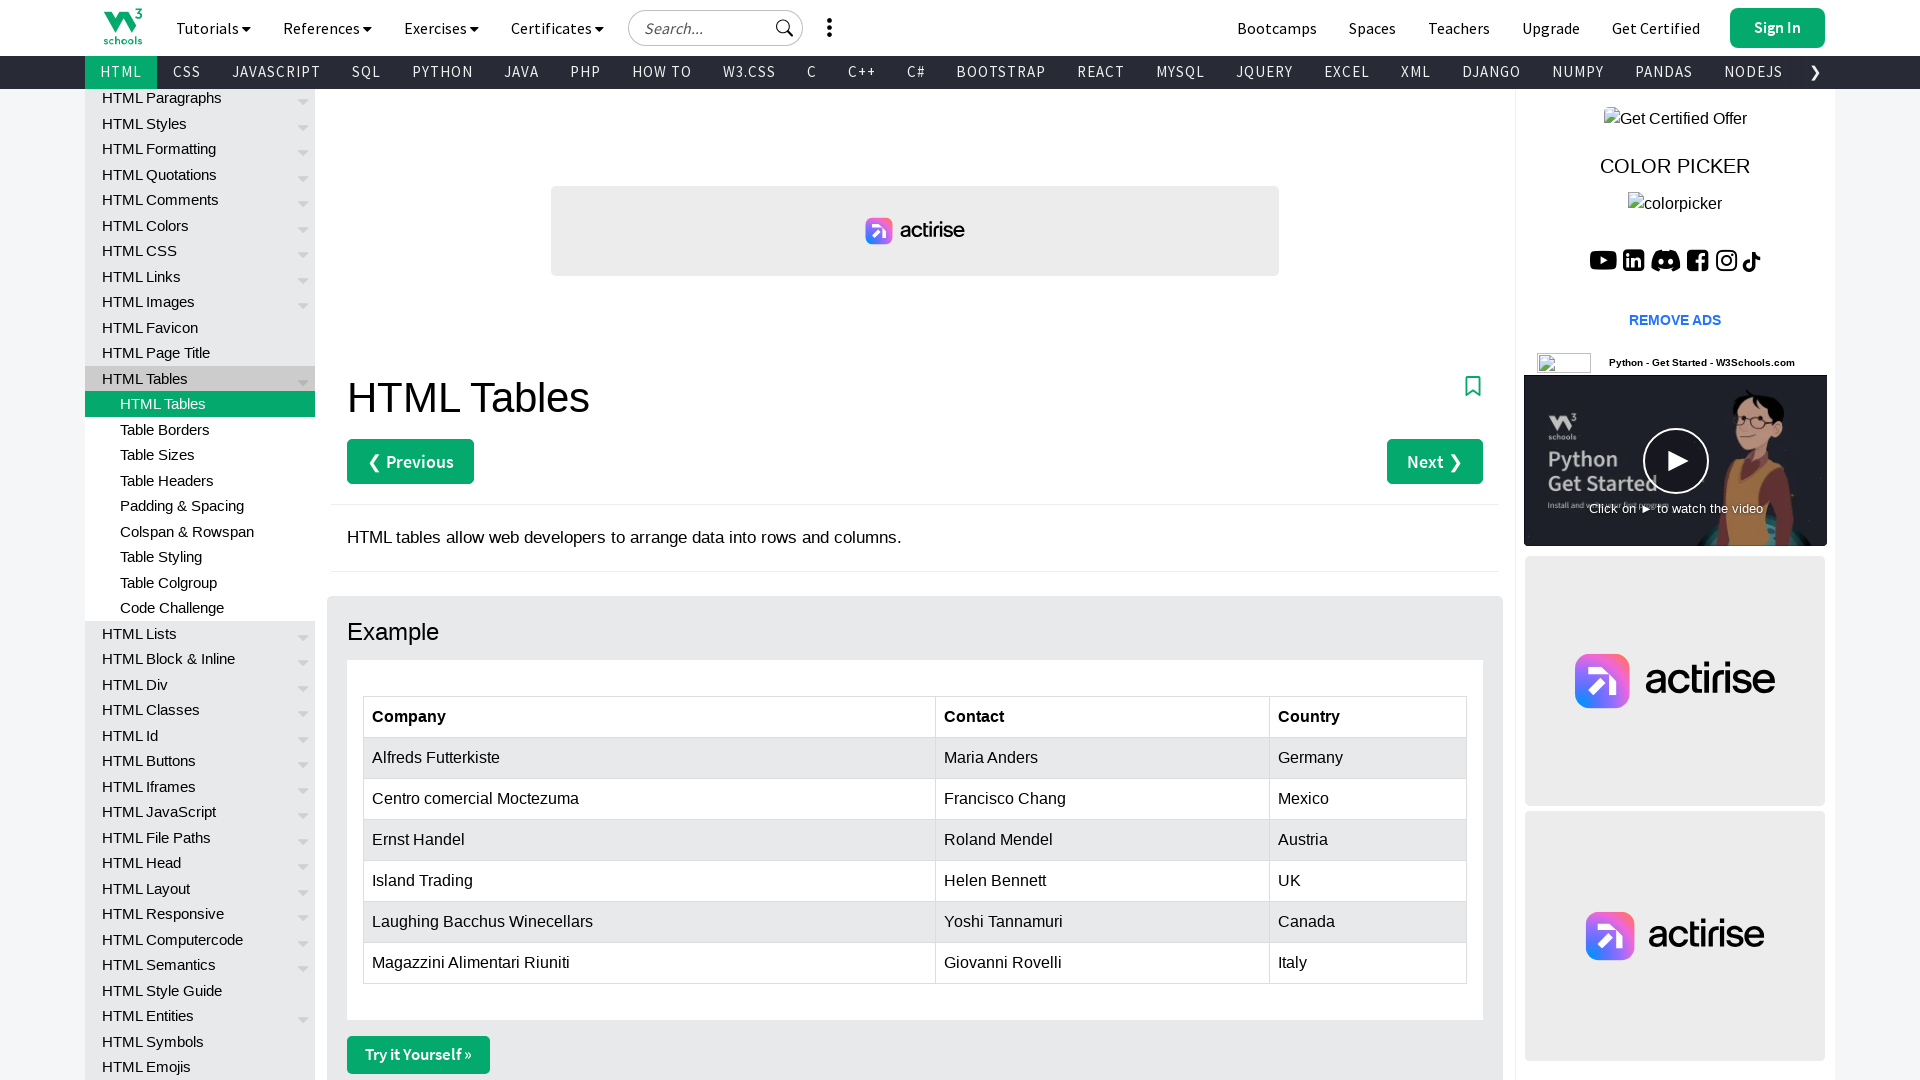

Counted 3 columns in table
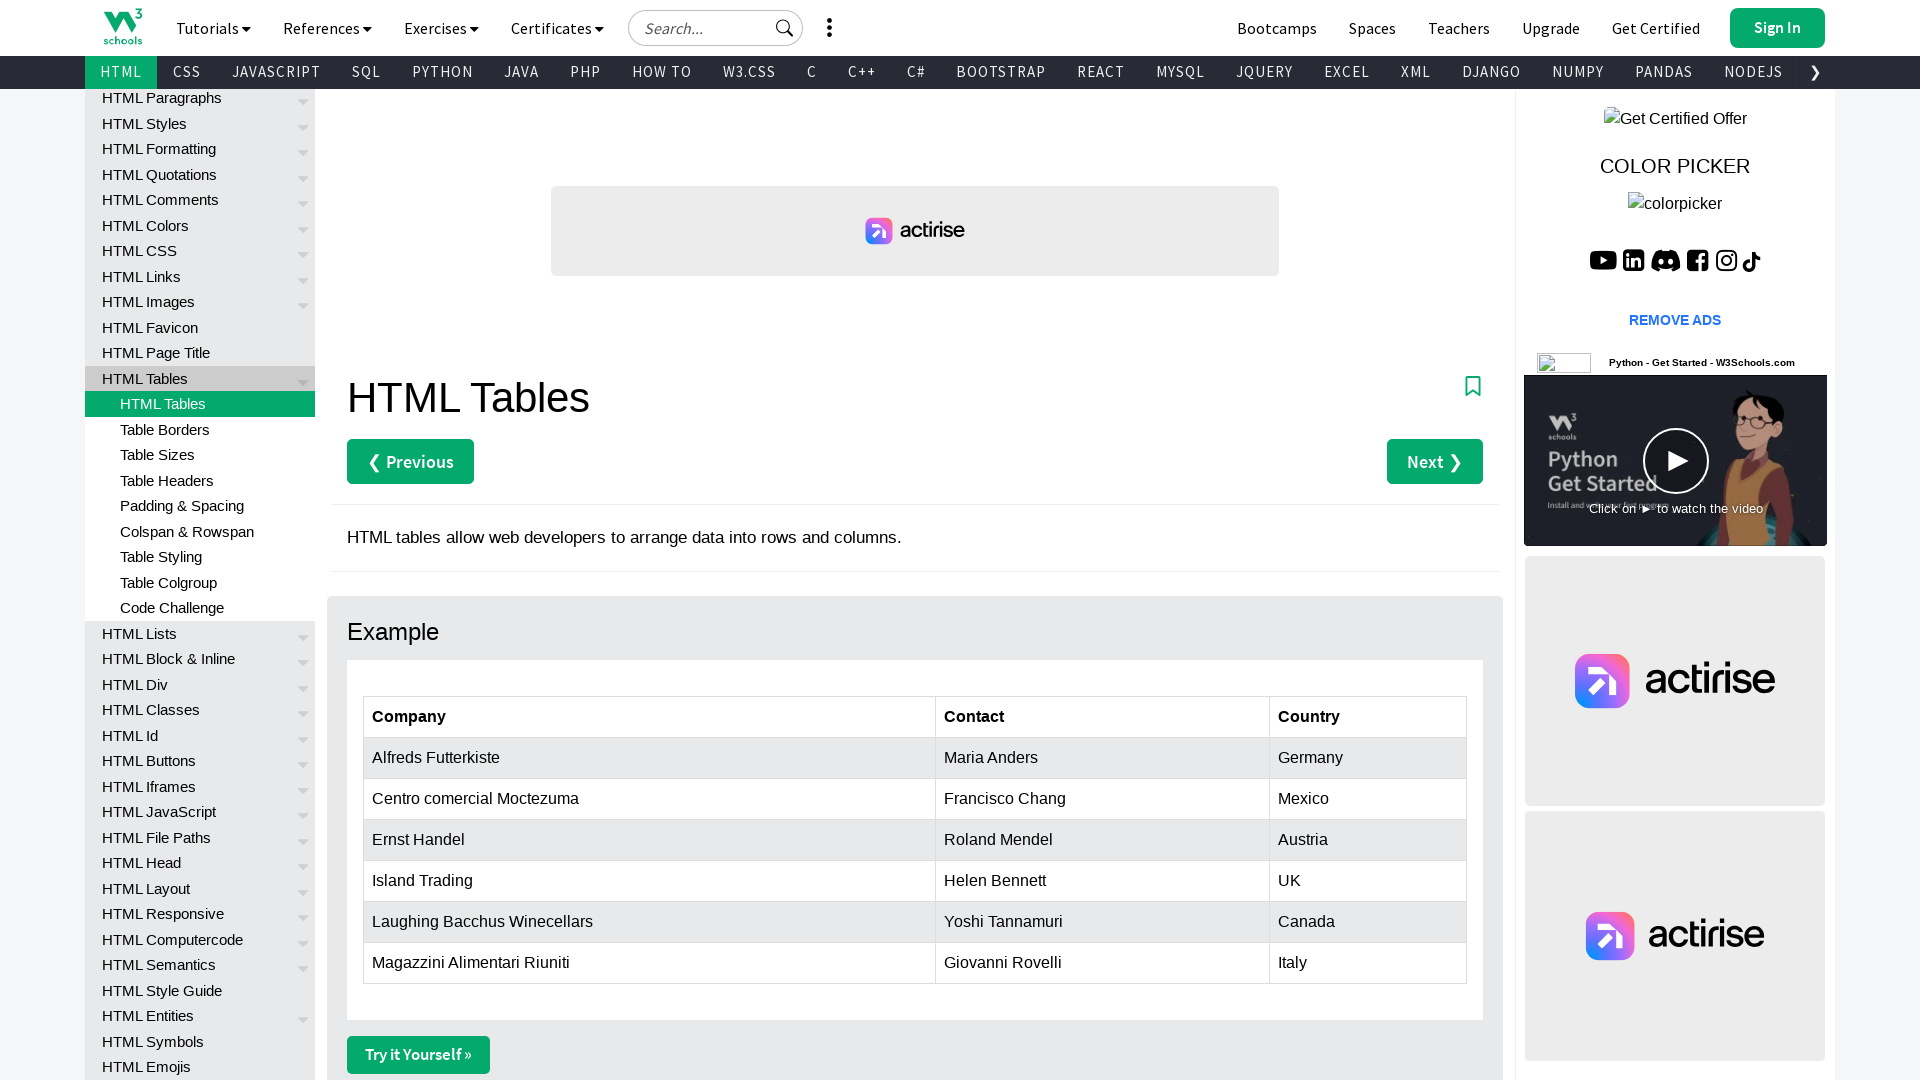

Retrieved cell content from row 2, column 1
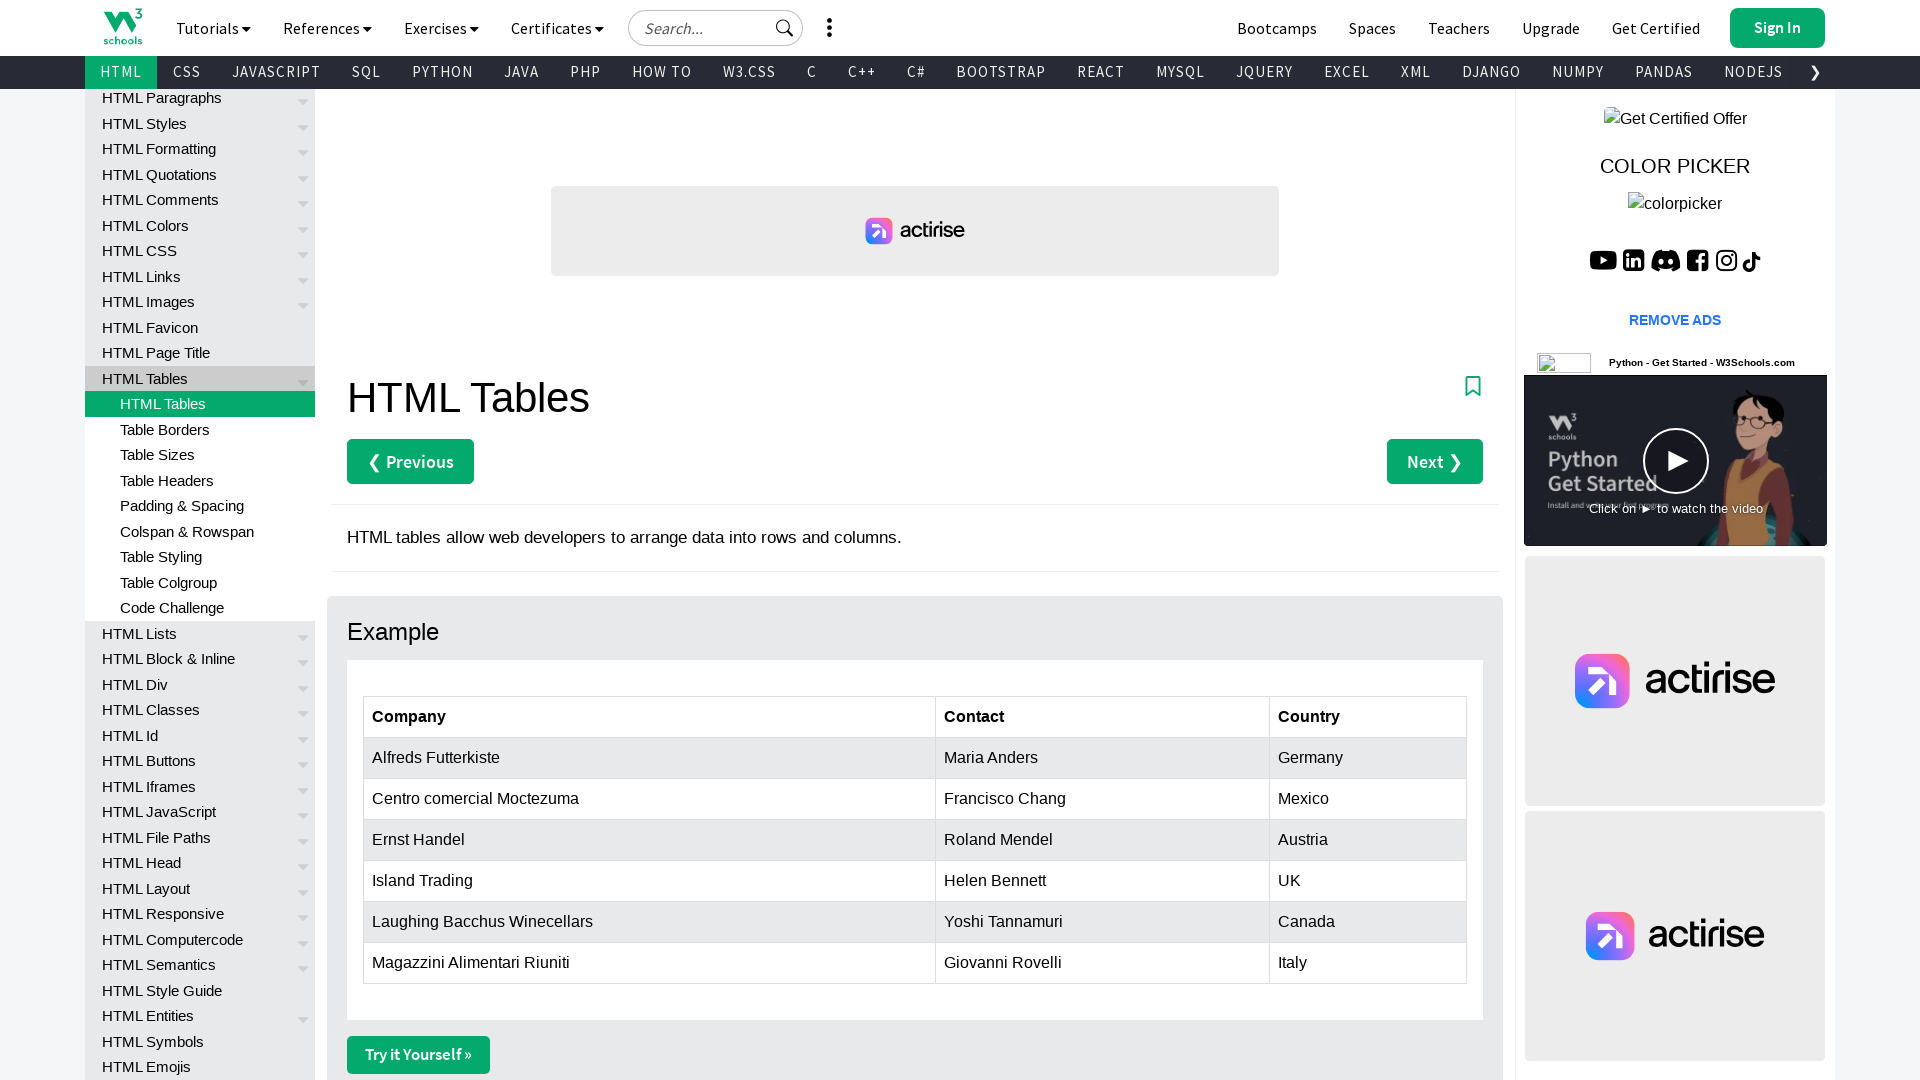

Retrieved cell content from row 2, column 2
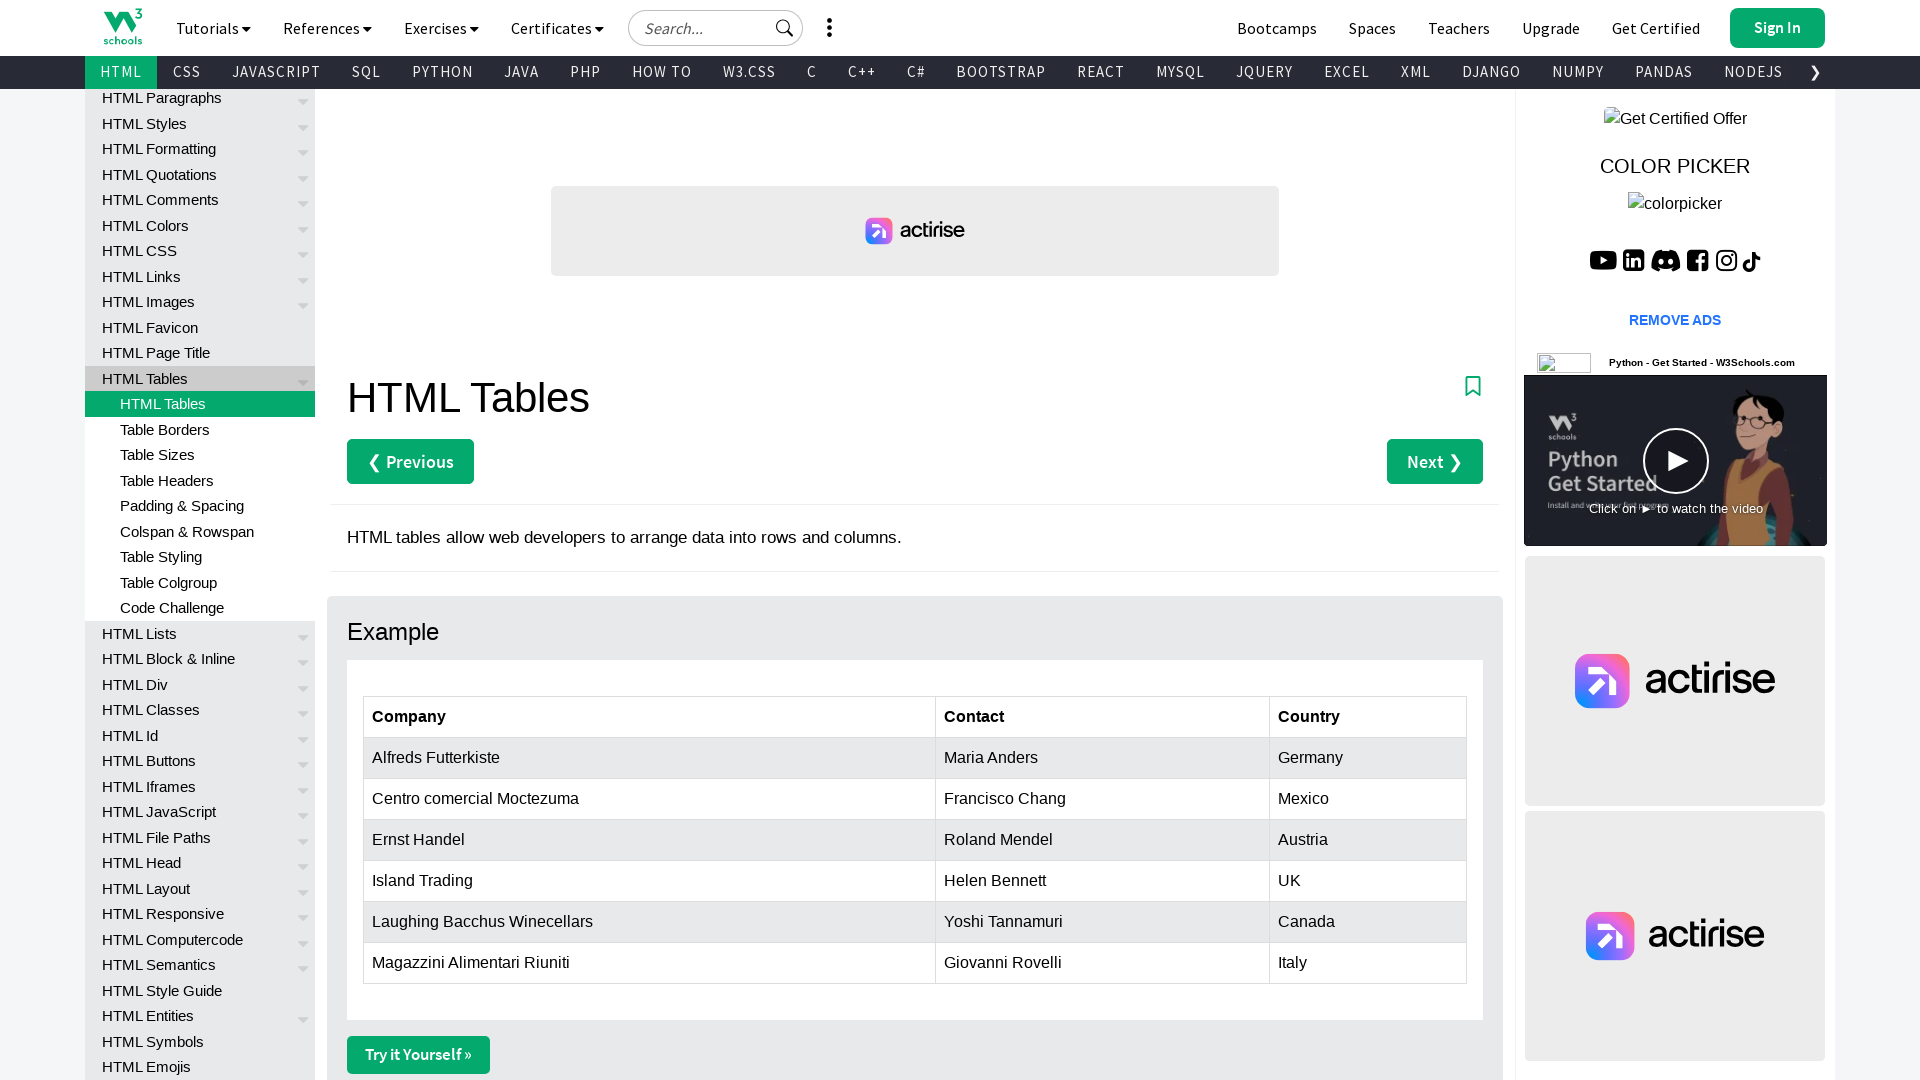

Retrieved cell content from row 2, column 3
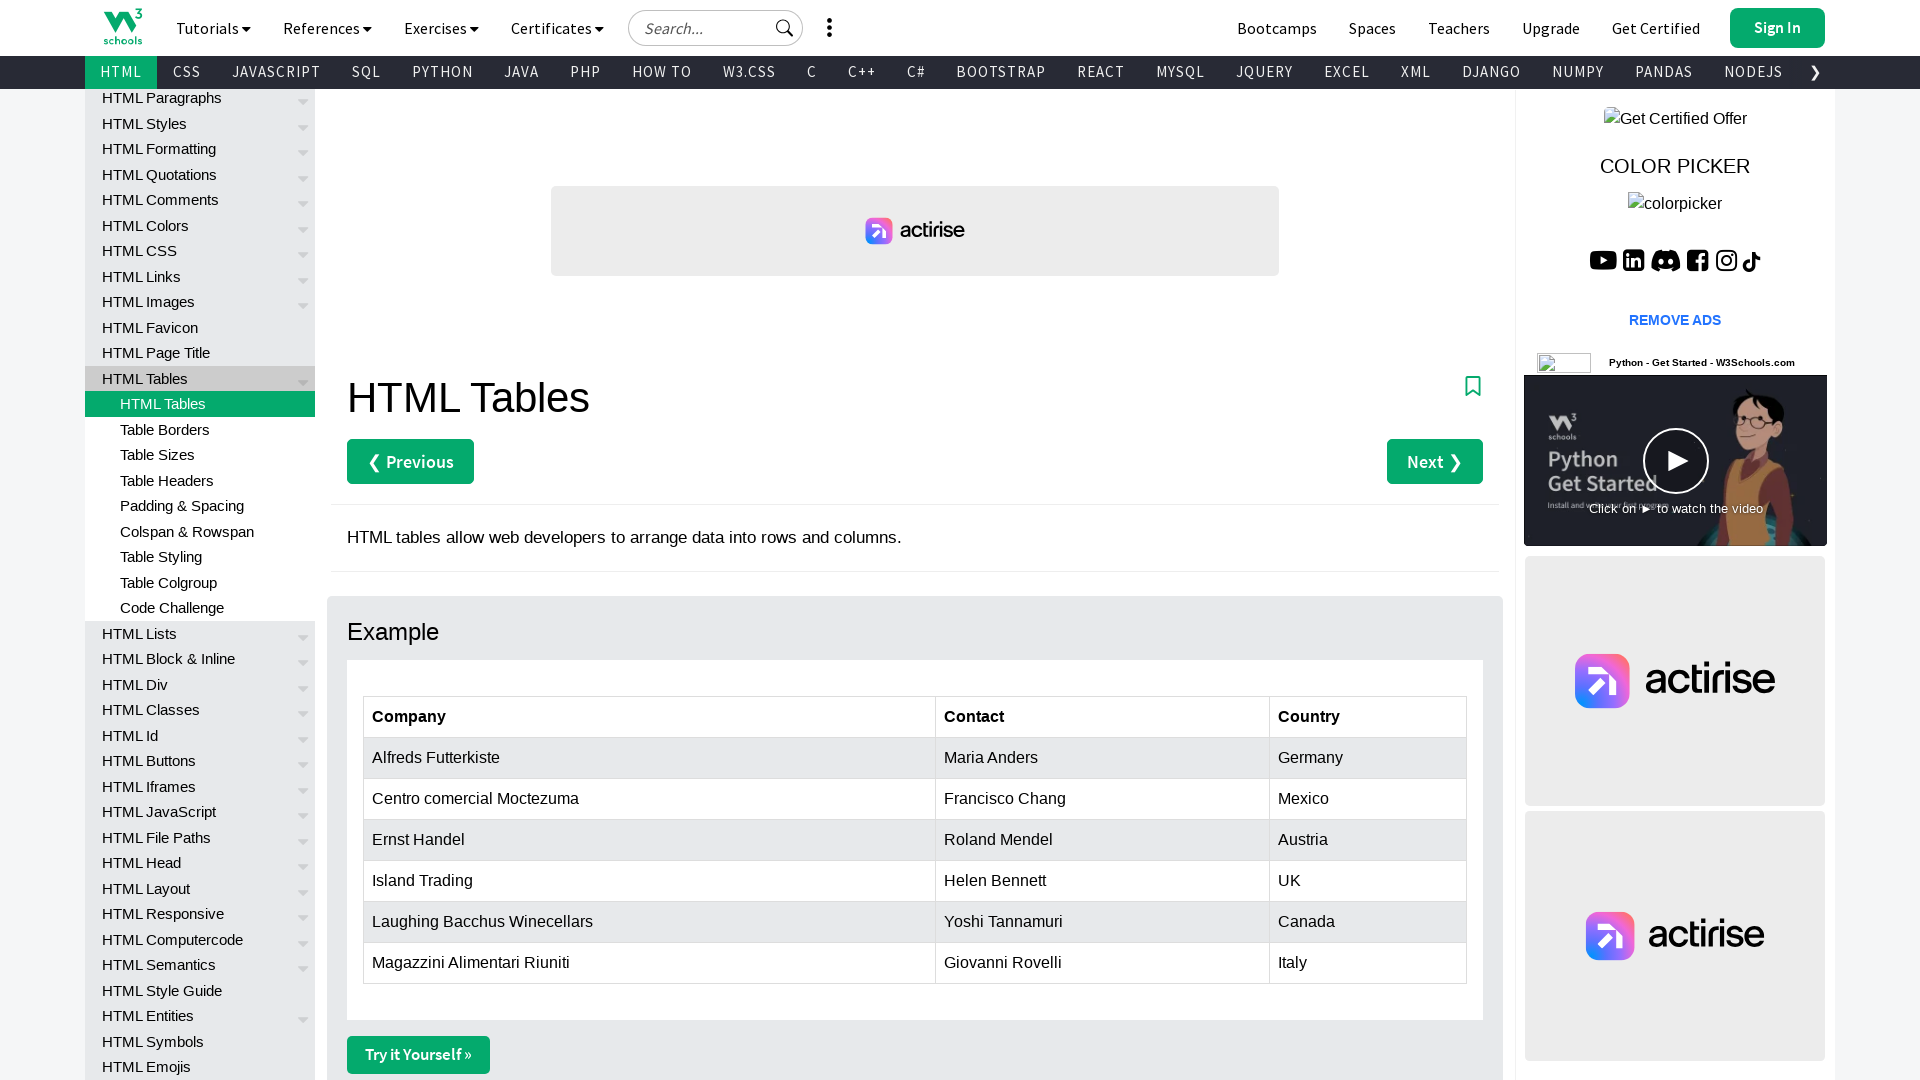

Retrieved cell content from row 3, column 1
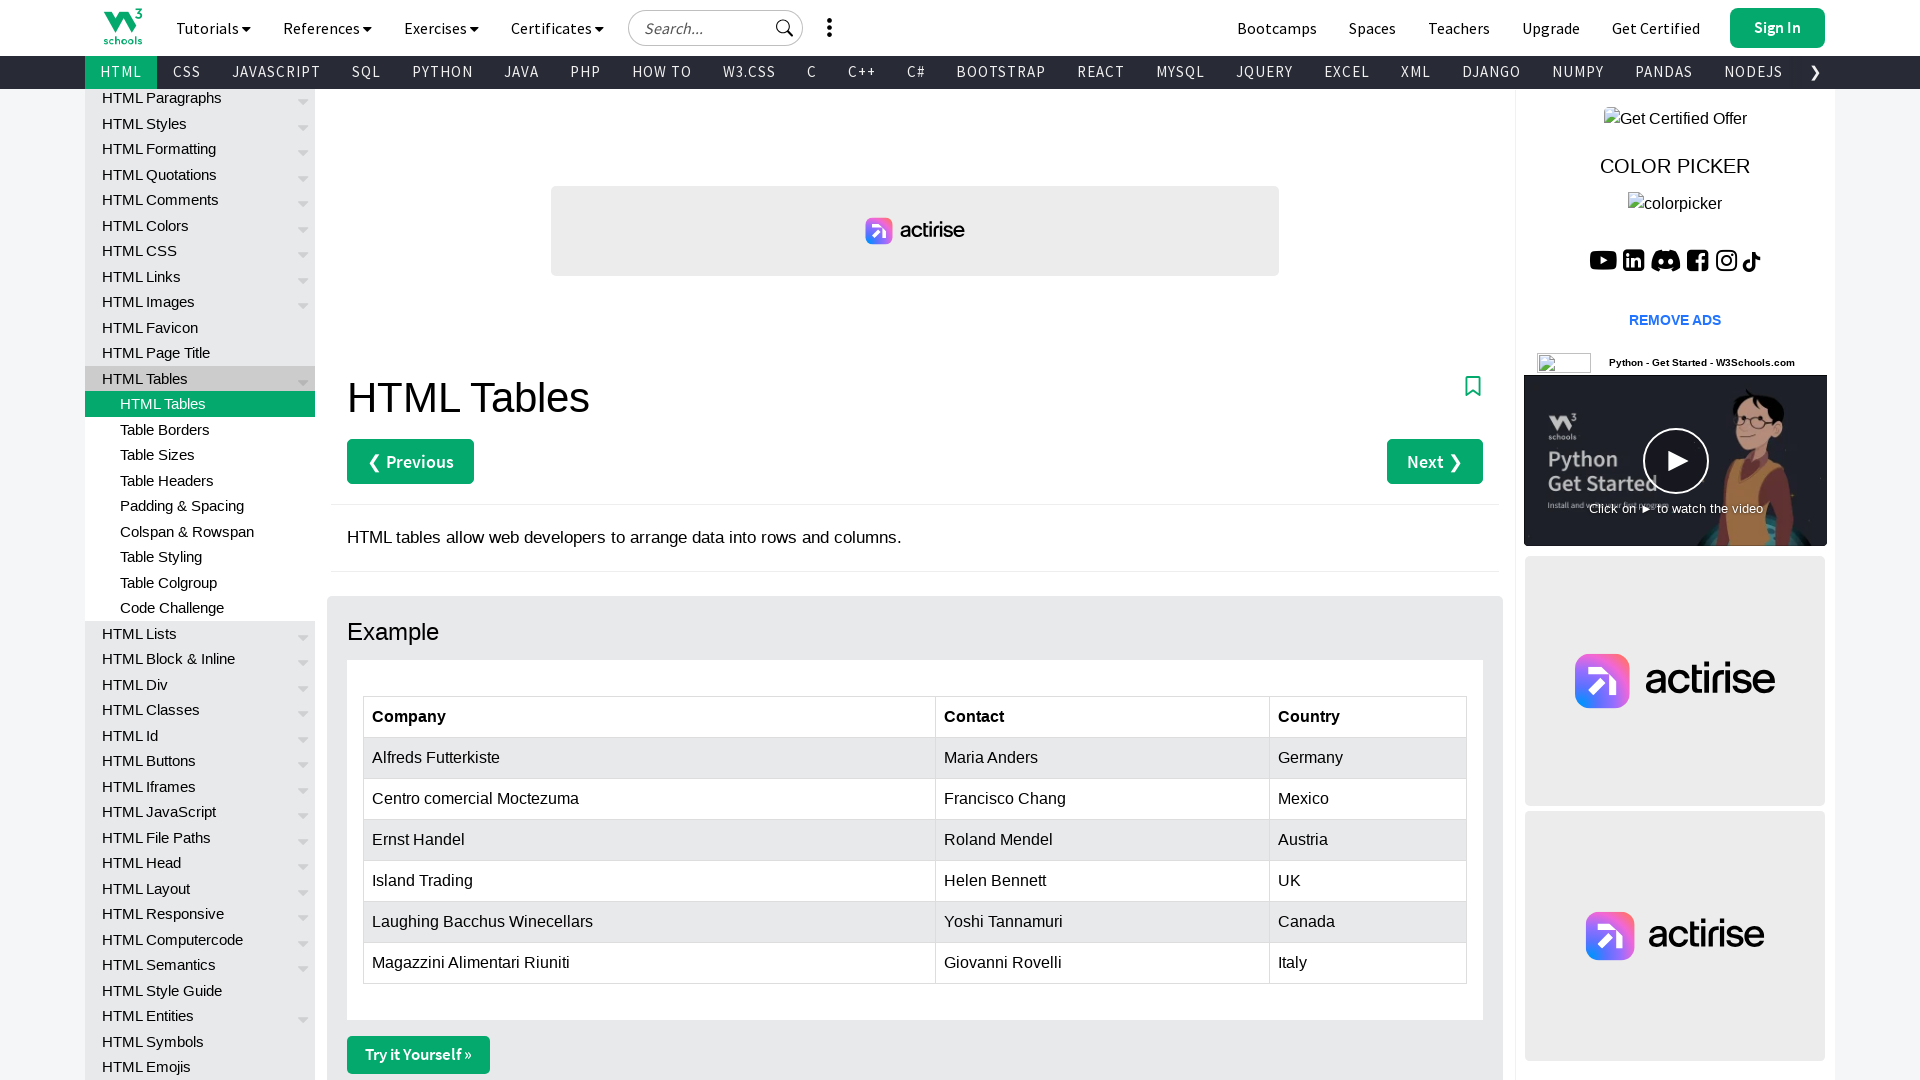

Retrieved cell content from row 3, column 2
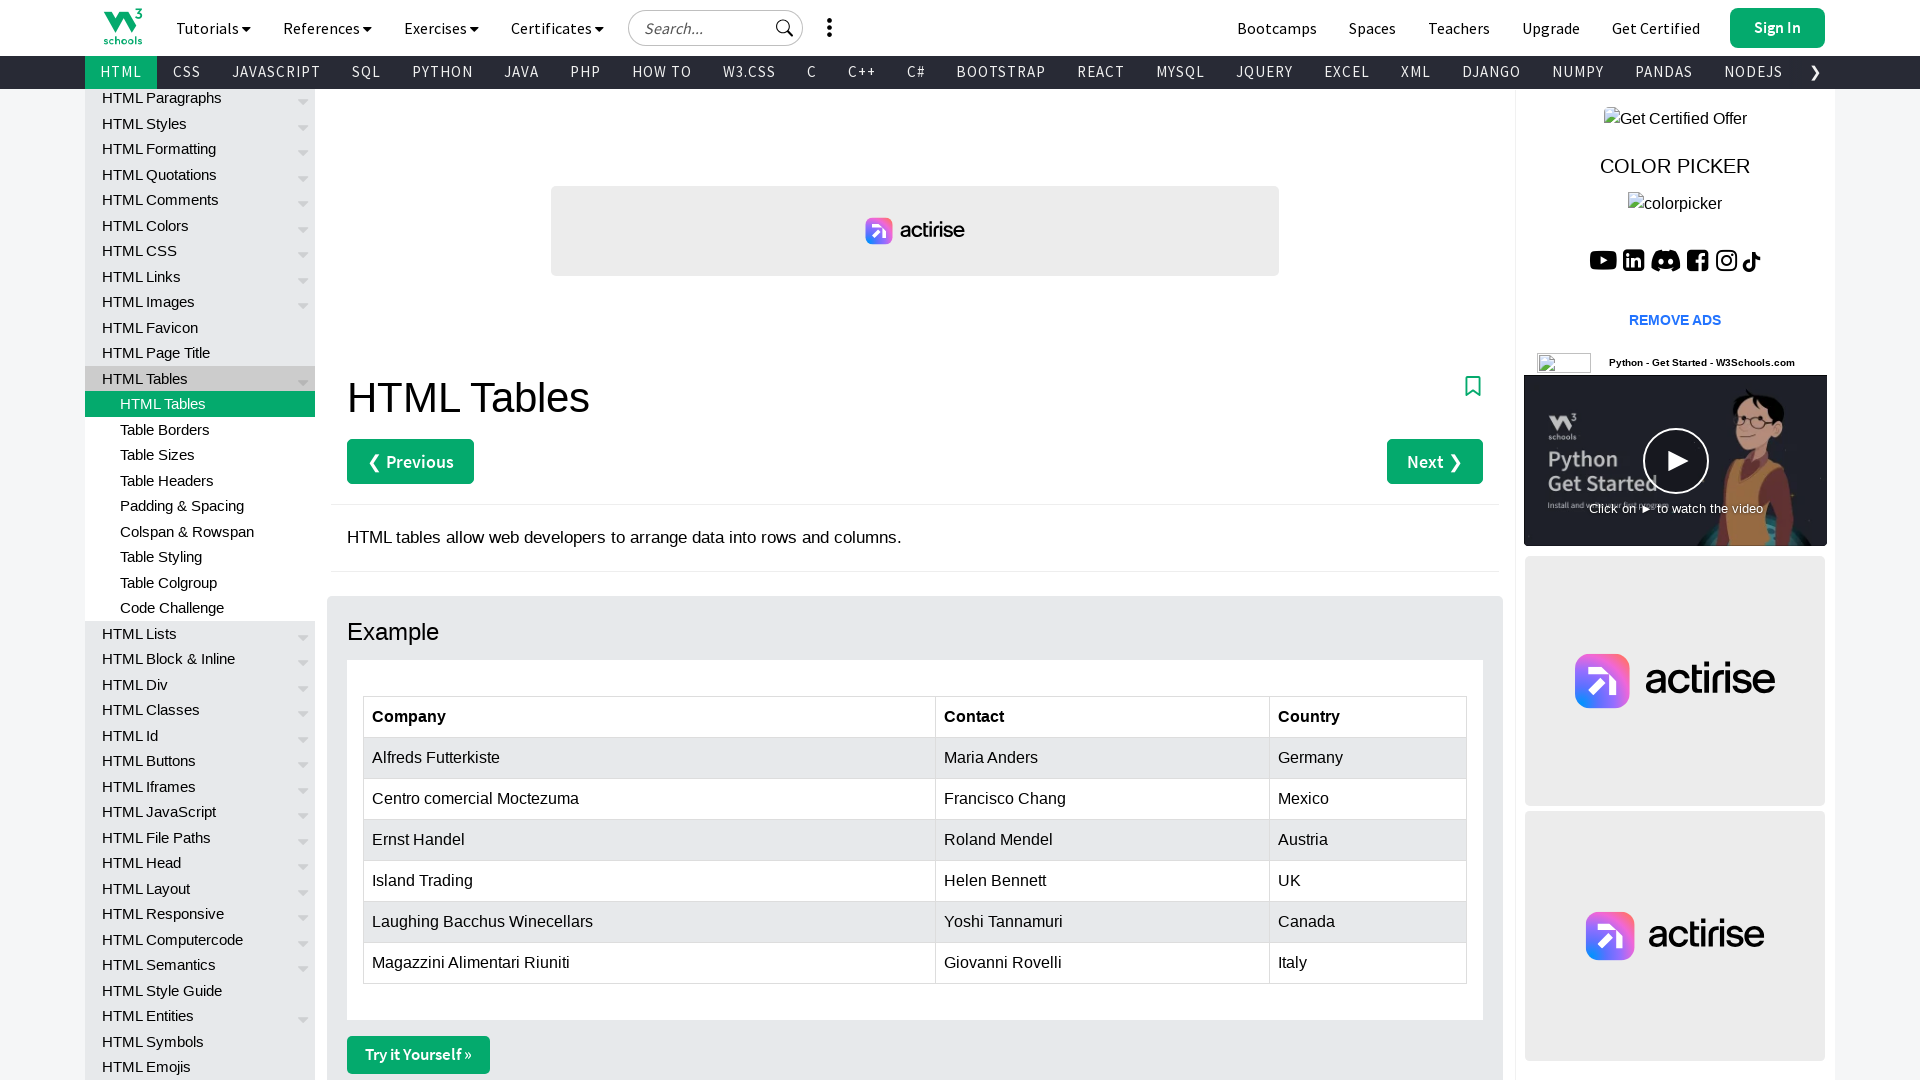

Retrieved cell content from row 3, column 3
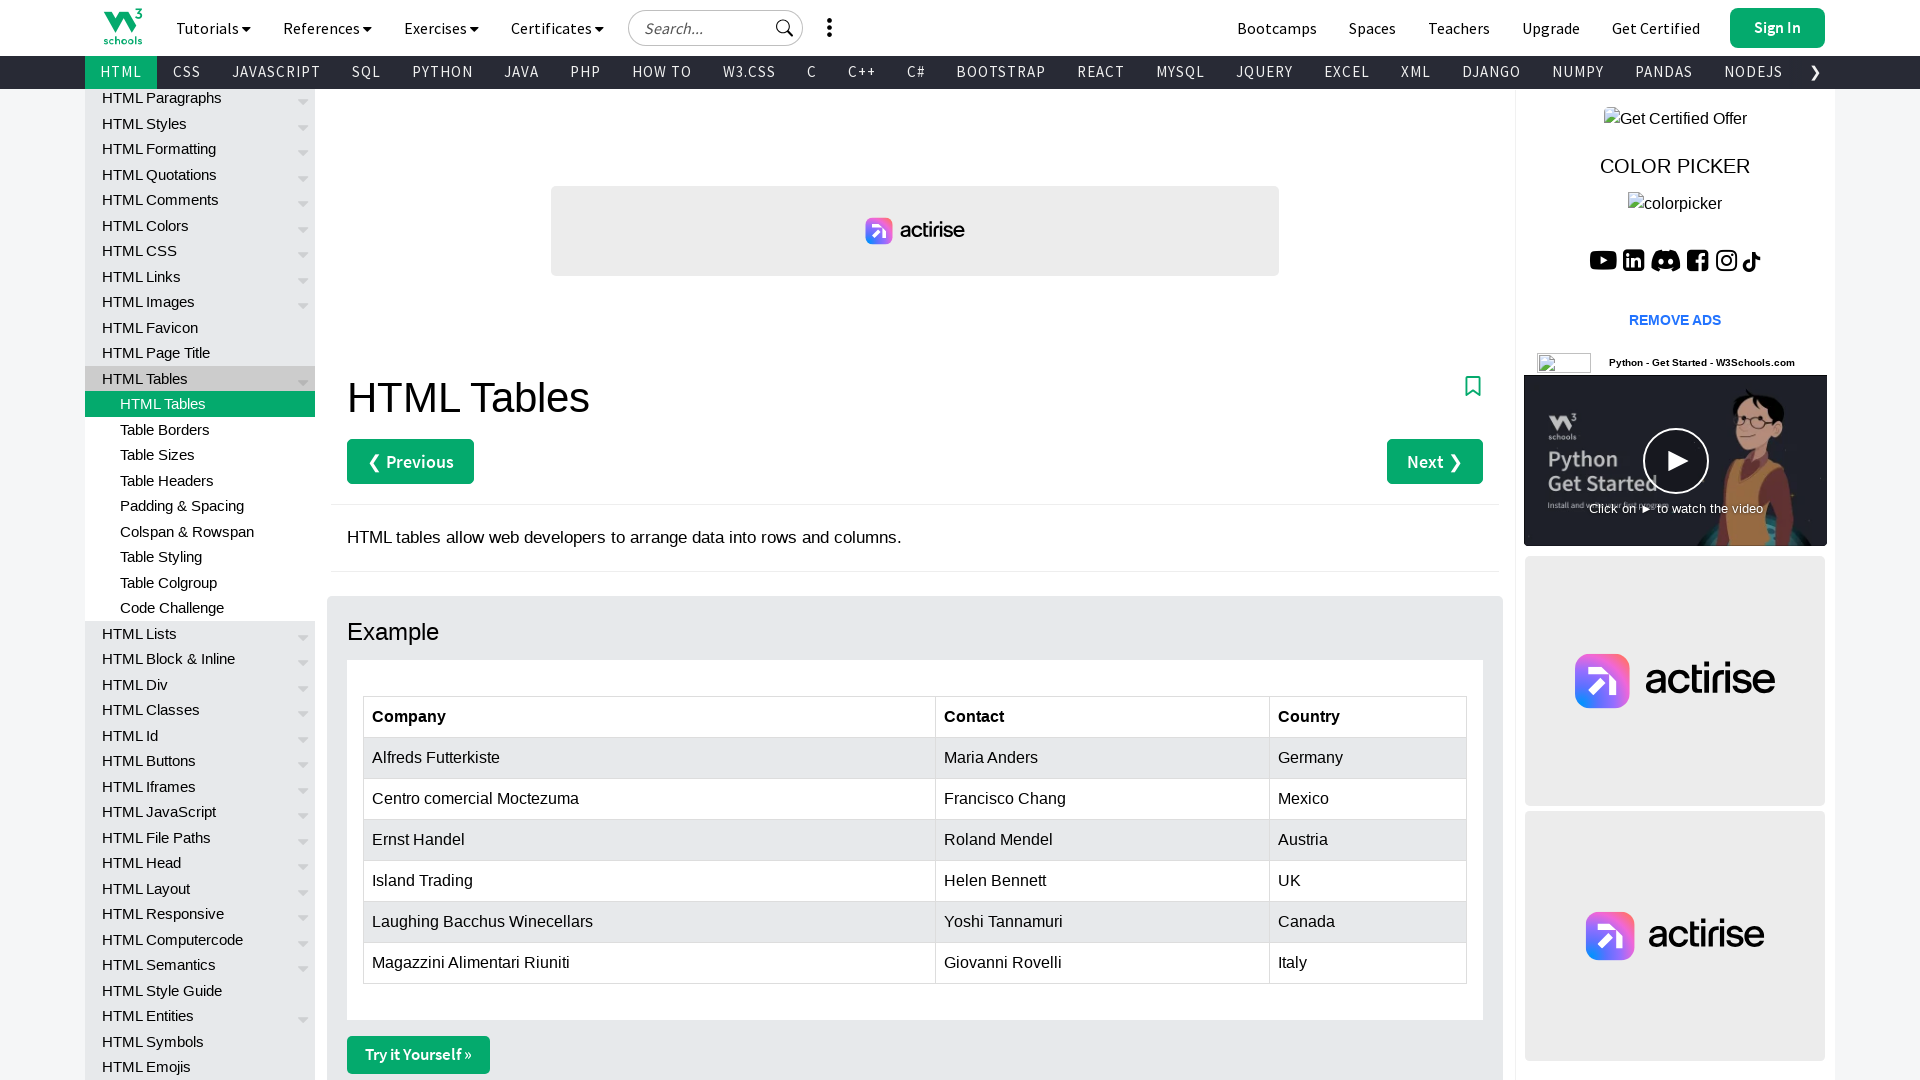

Retrieved cell content from row 4, column 1
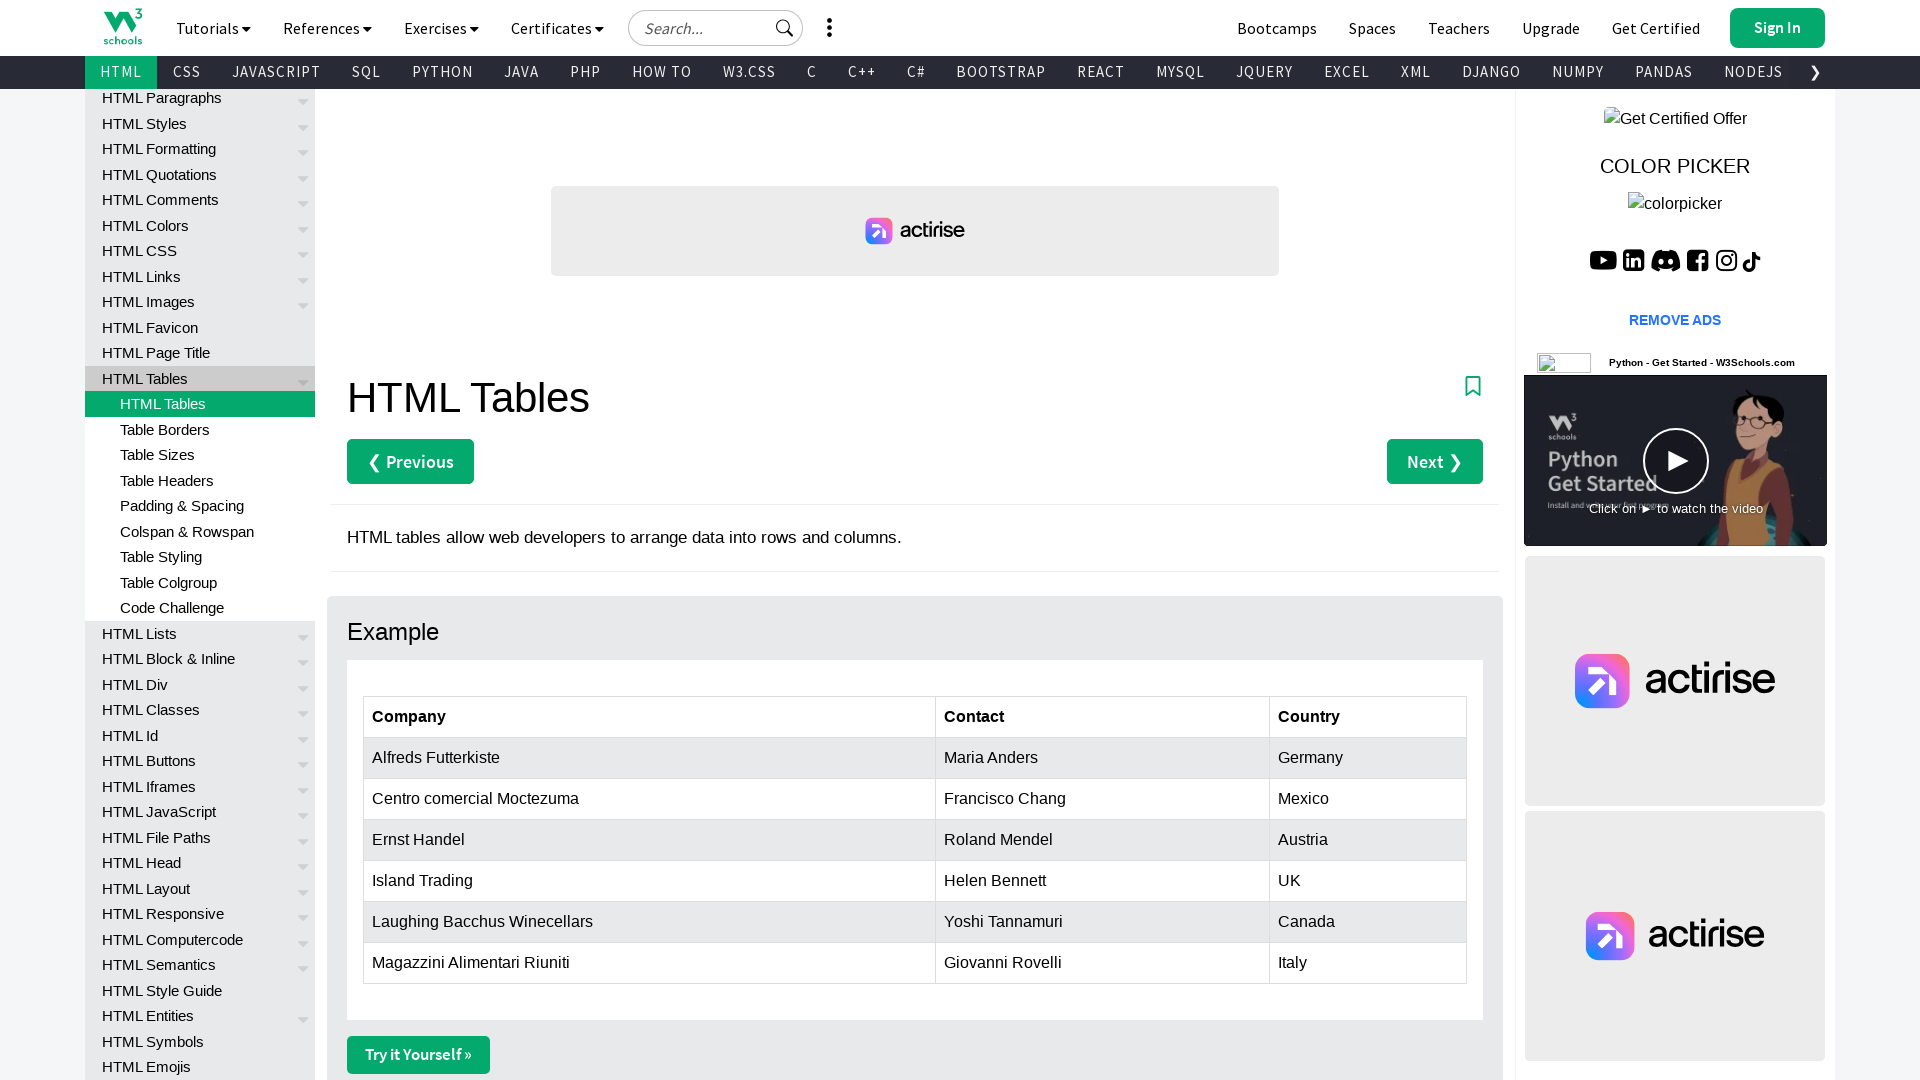

Retrieved cell content from row 4, column 2
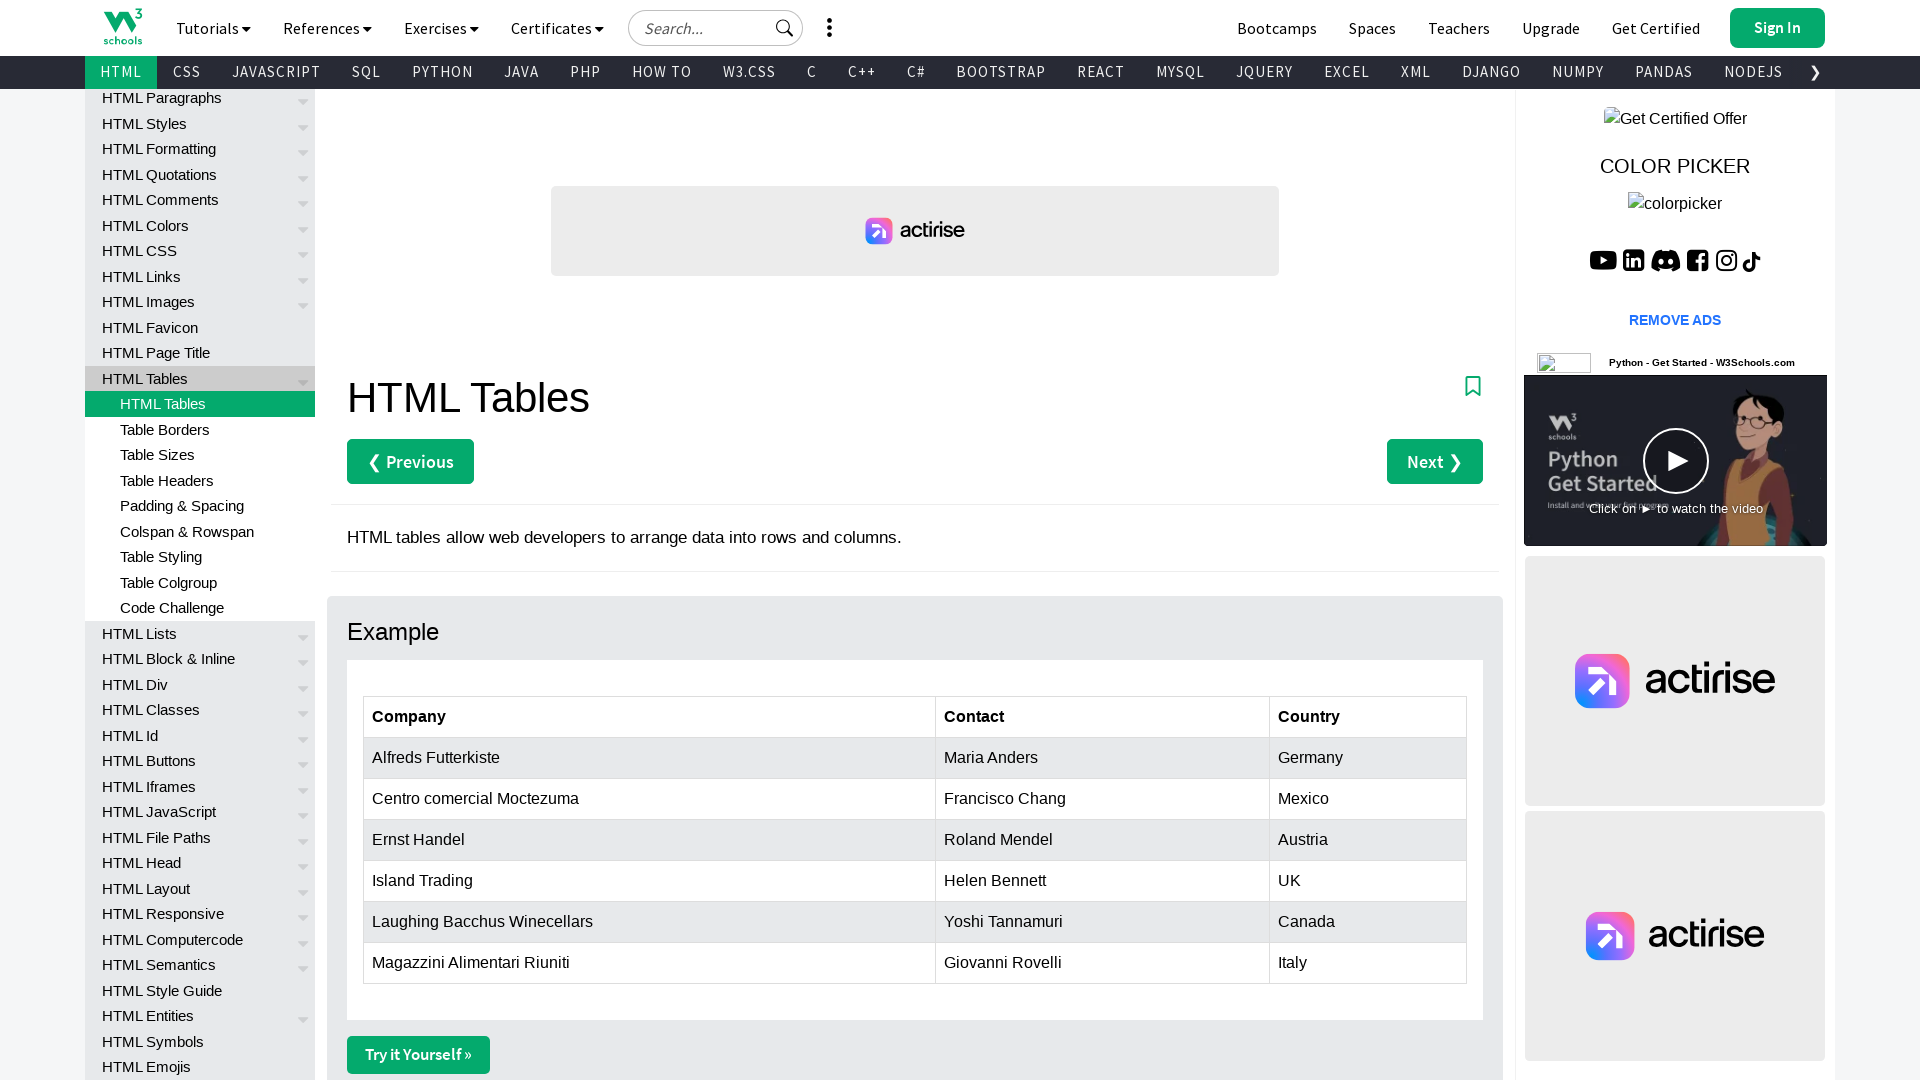

Retrieved cell content from row 4, column 3
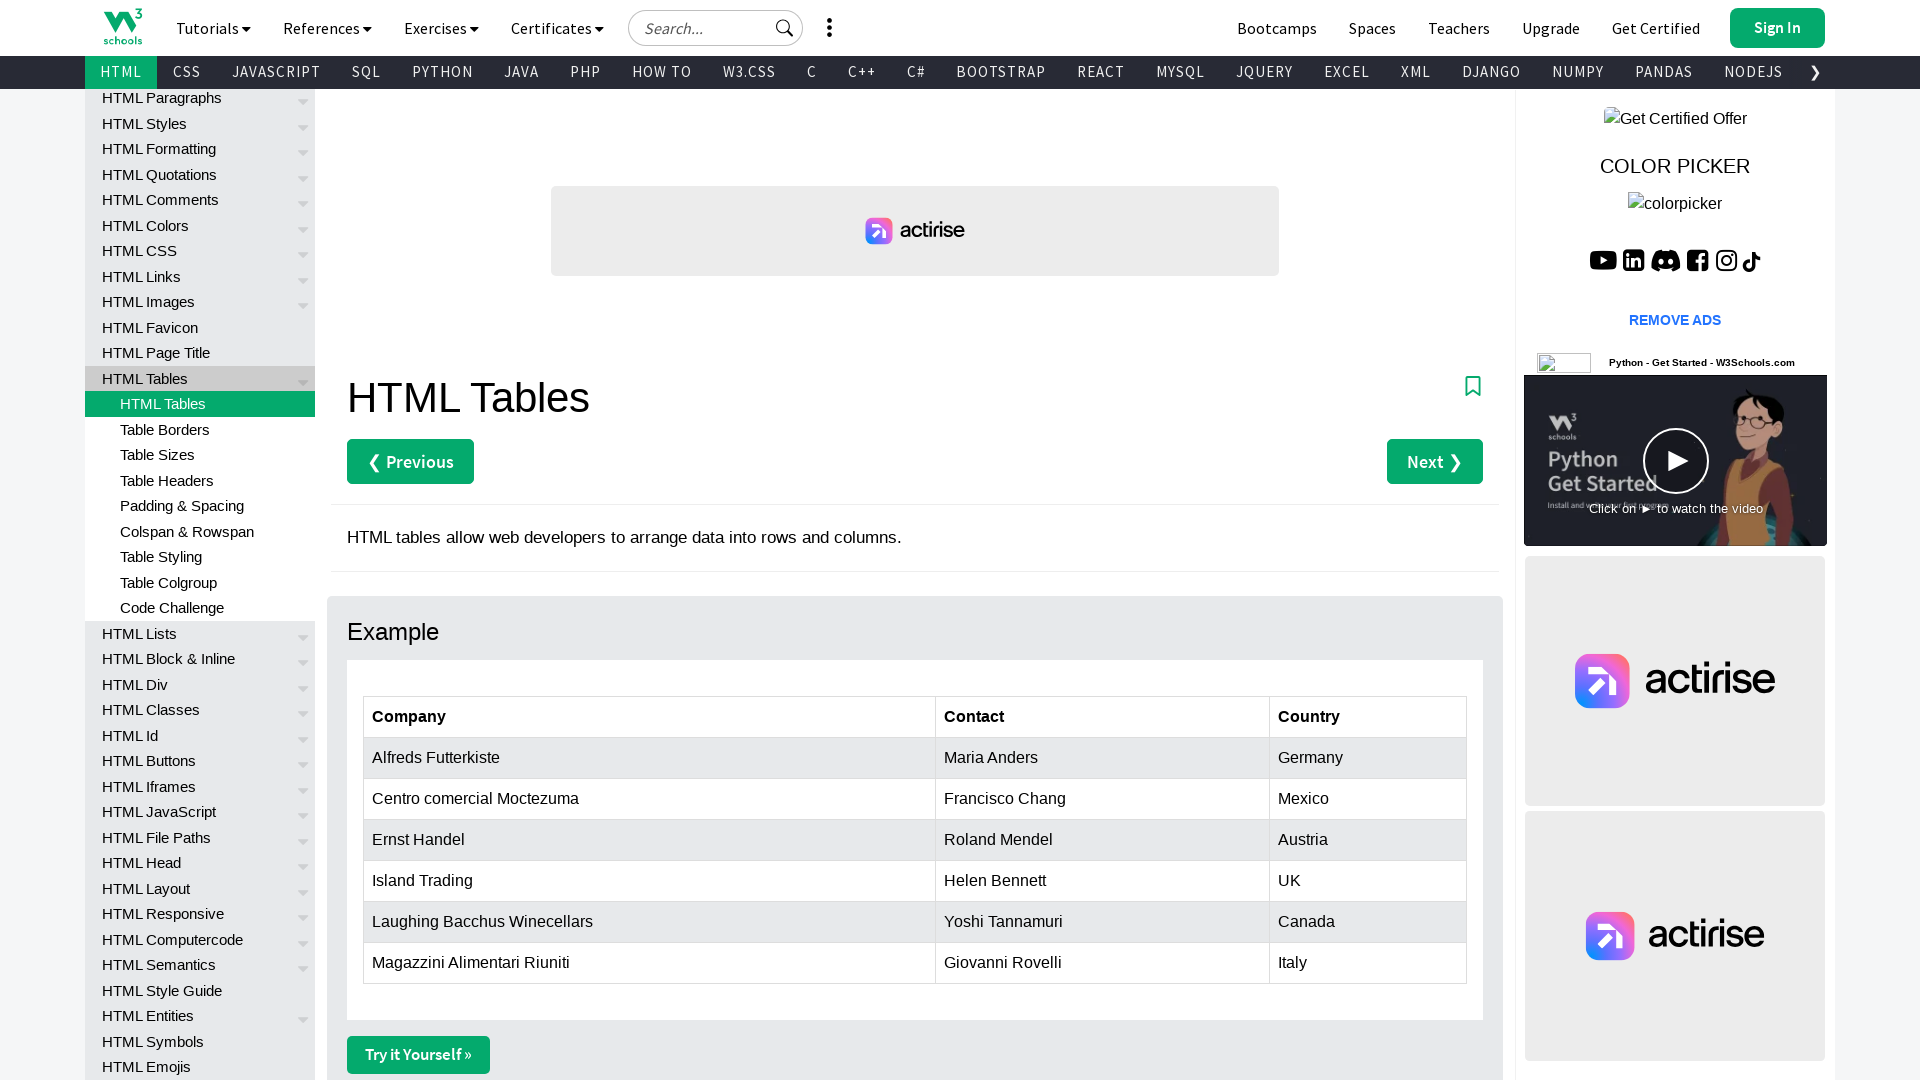

Retrieved cell content from row 5, column 1
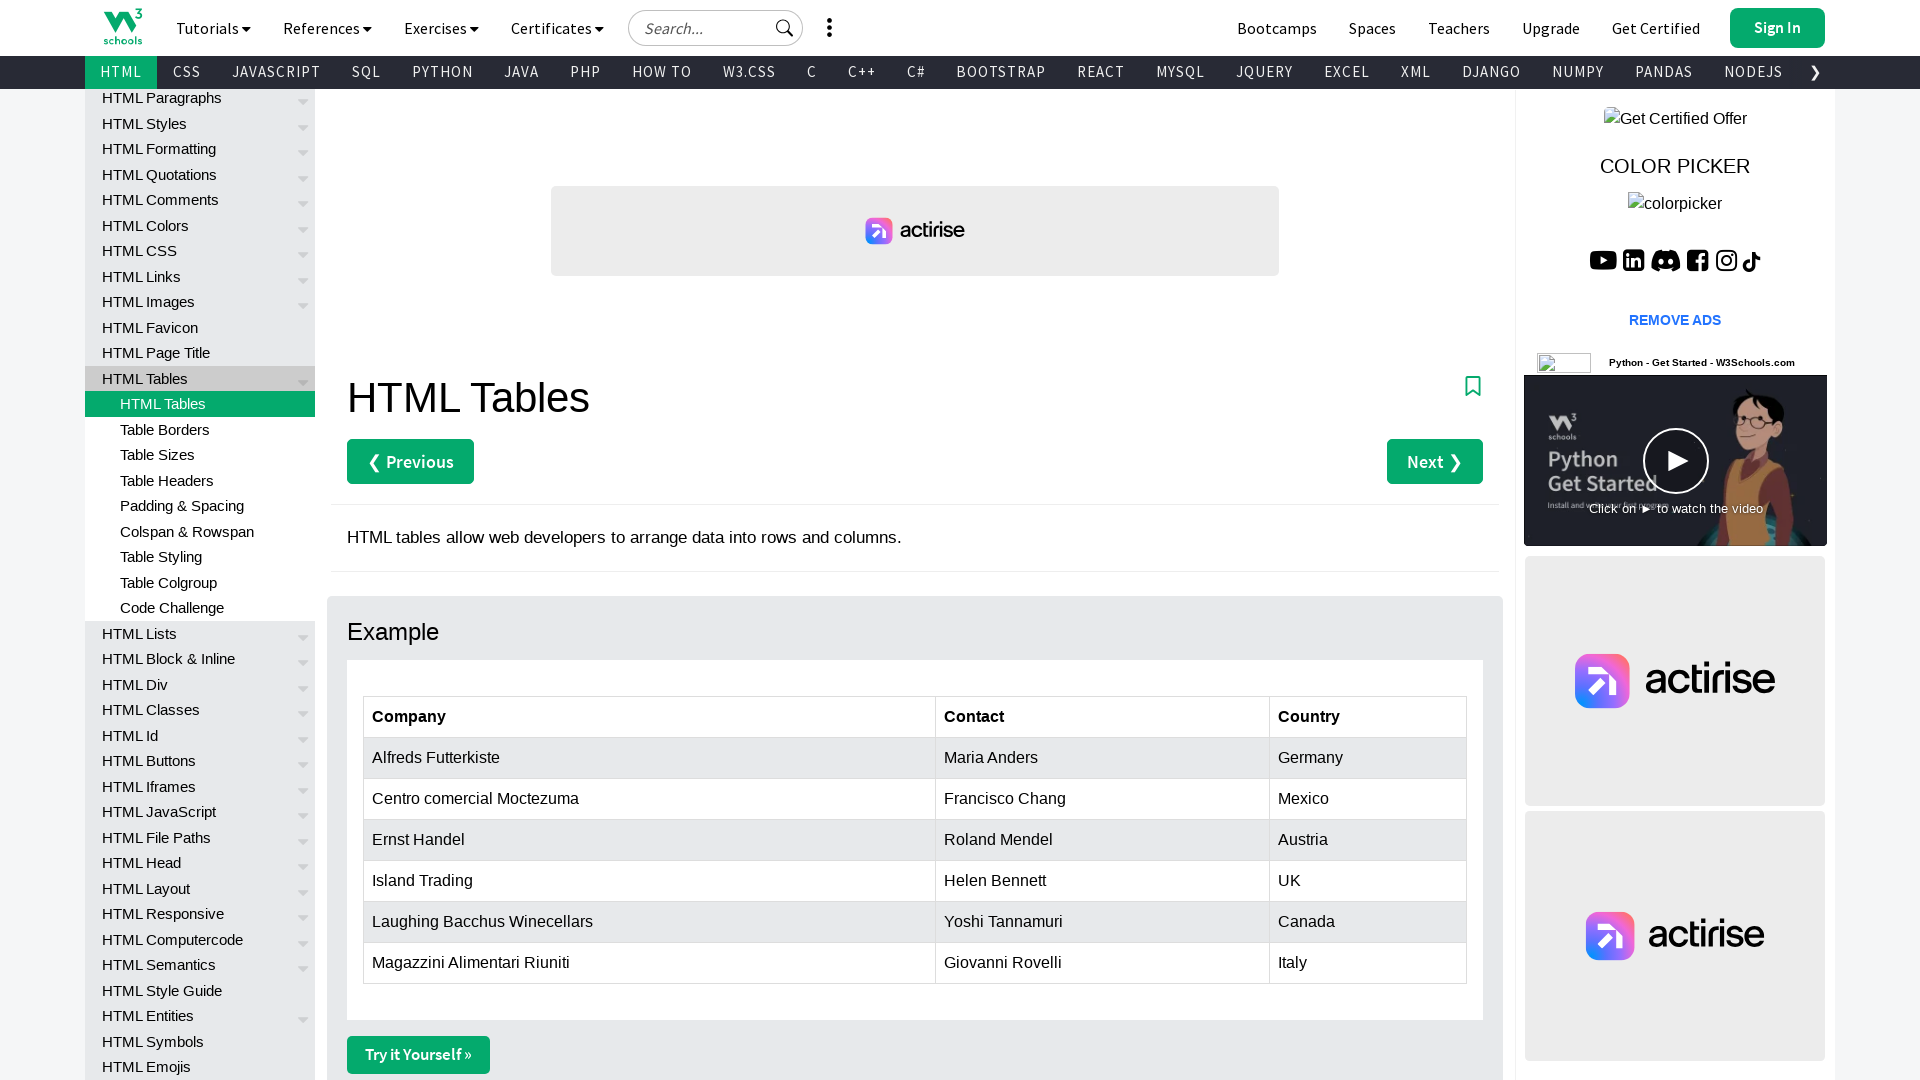

Retrieved cell content from row 5, column 2
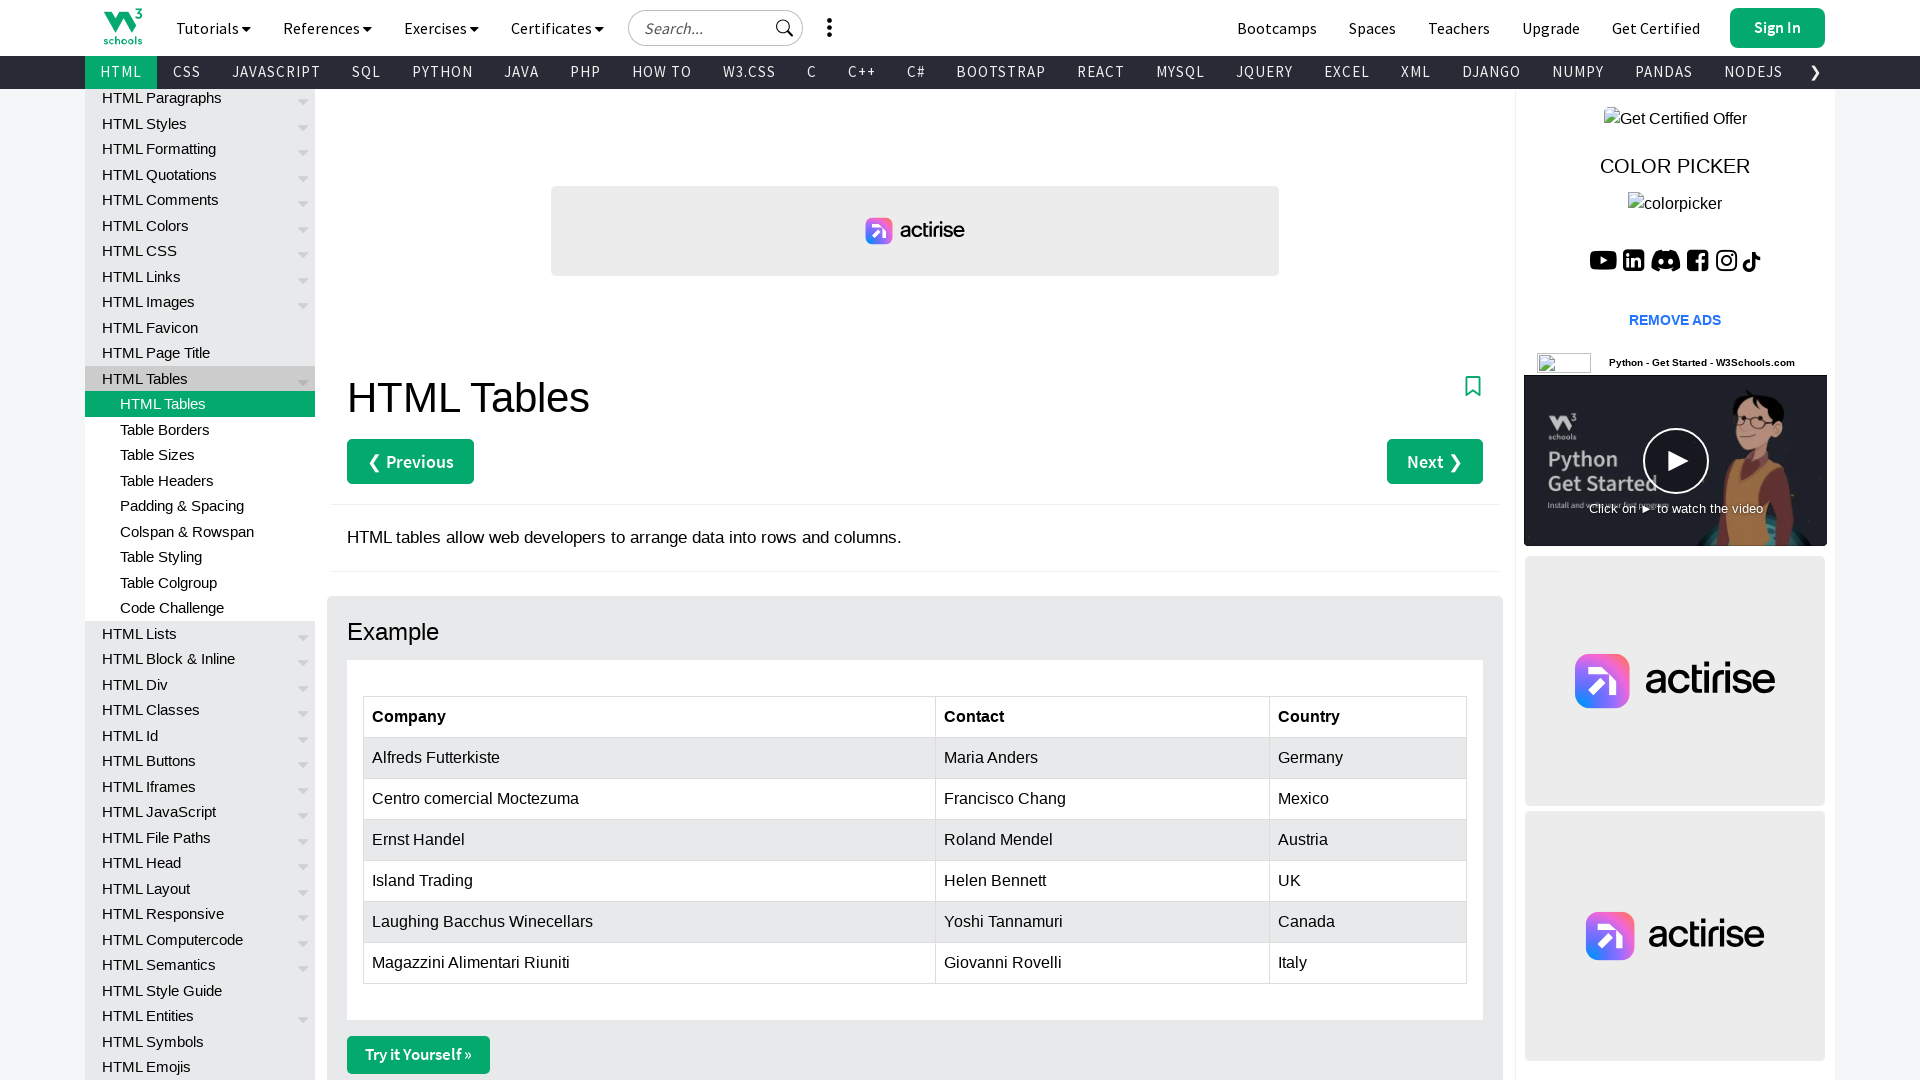

Retrieved cell content from row 5, column 3
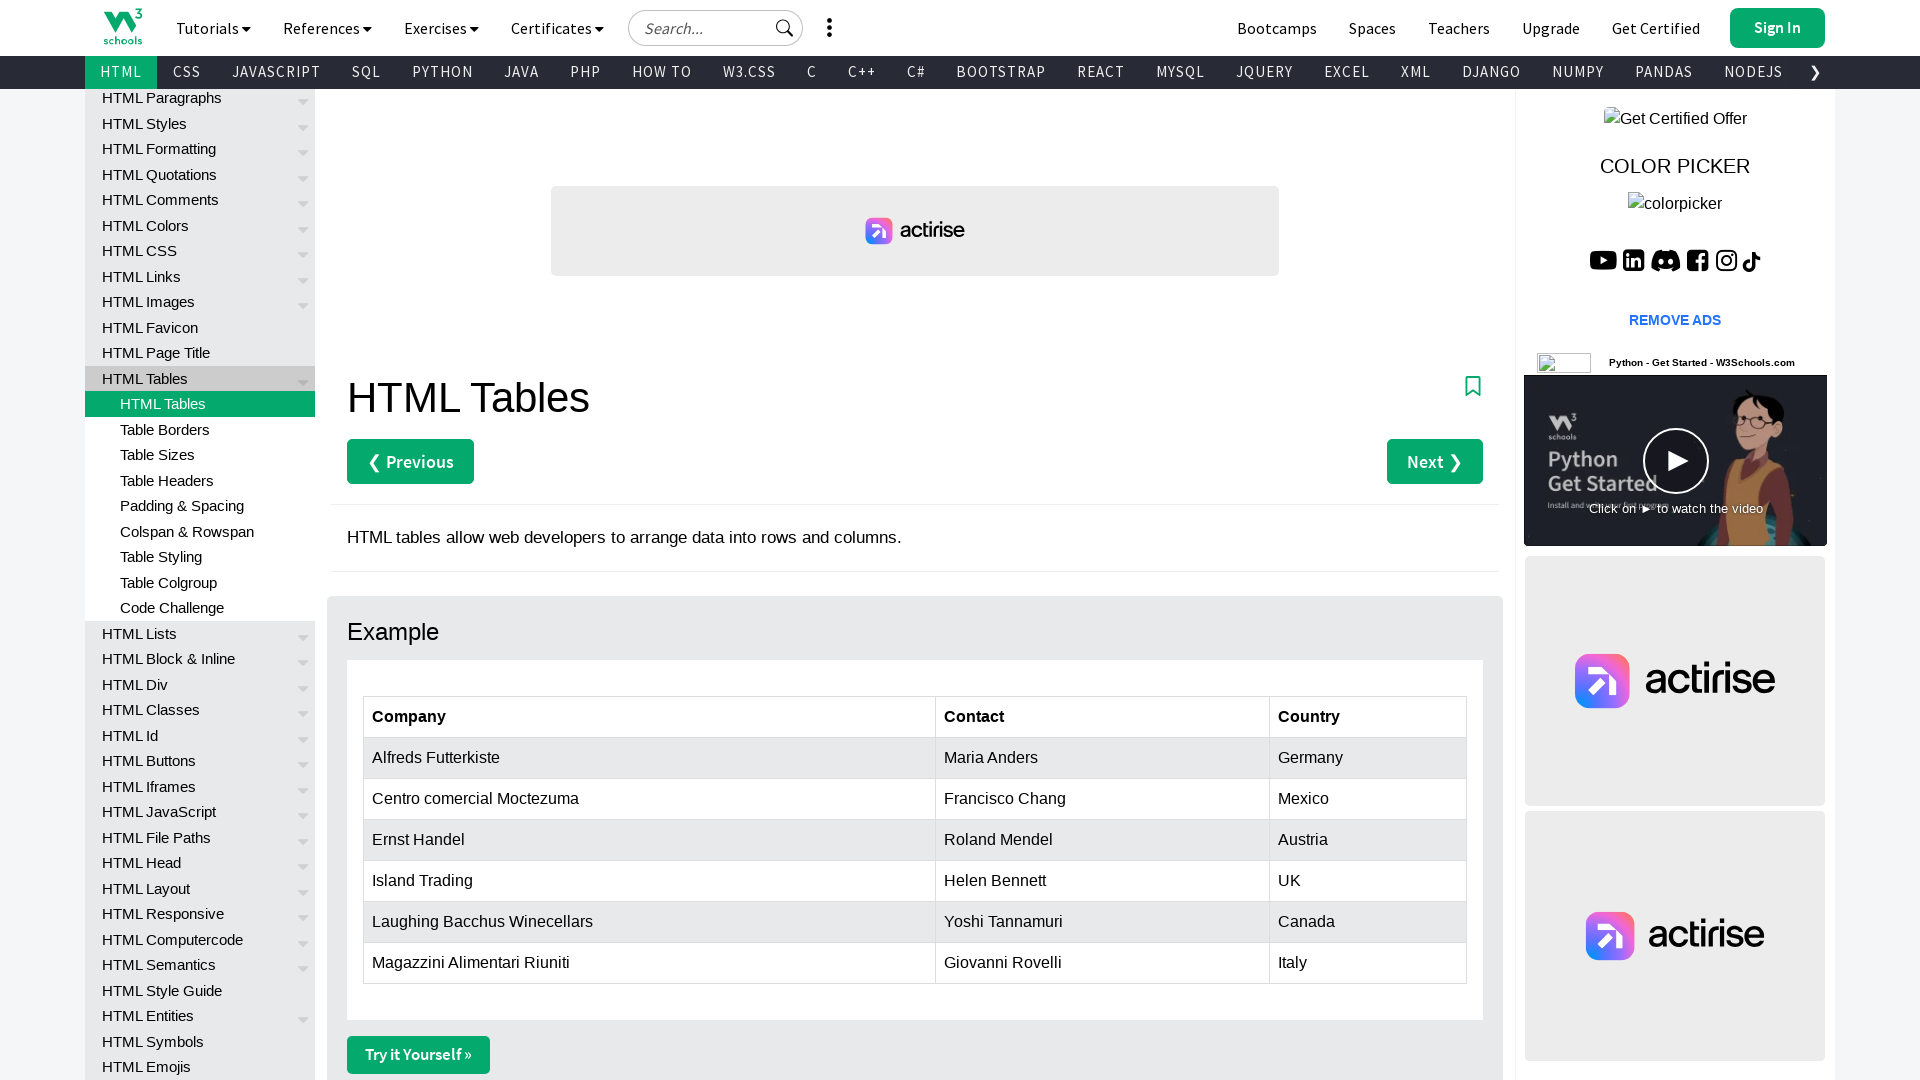

Retrieved cell content from row 6, column 1
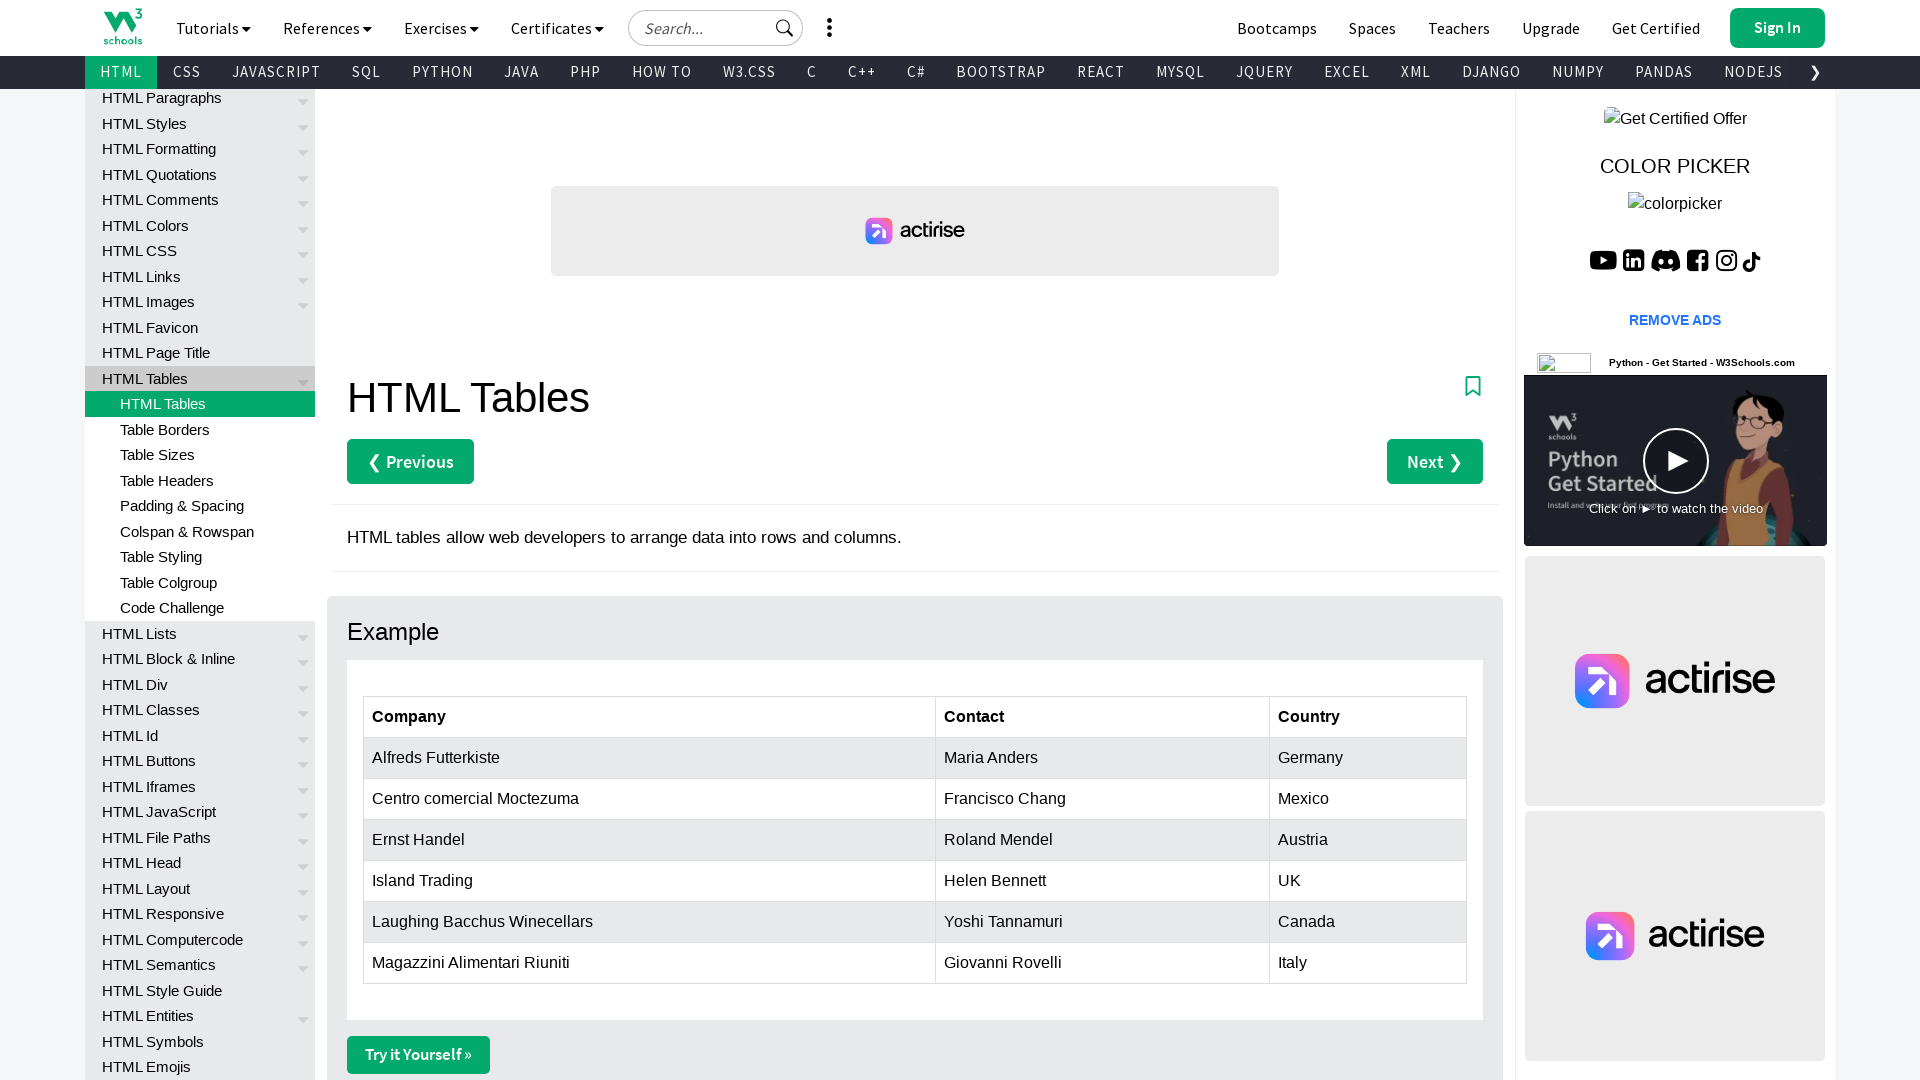

Retrieved cell content from row 6, column 2
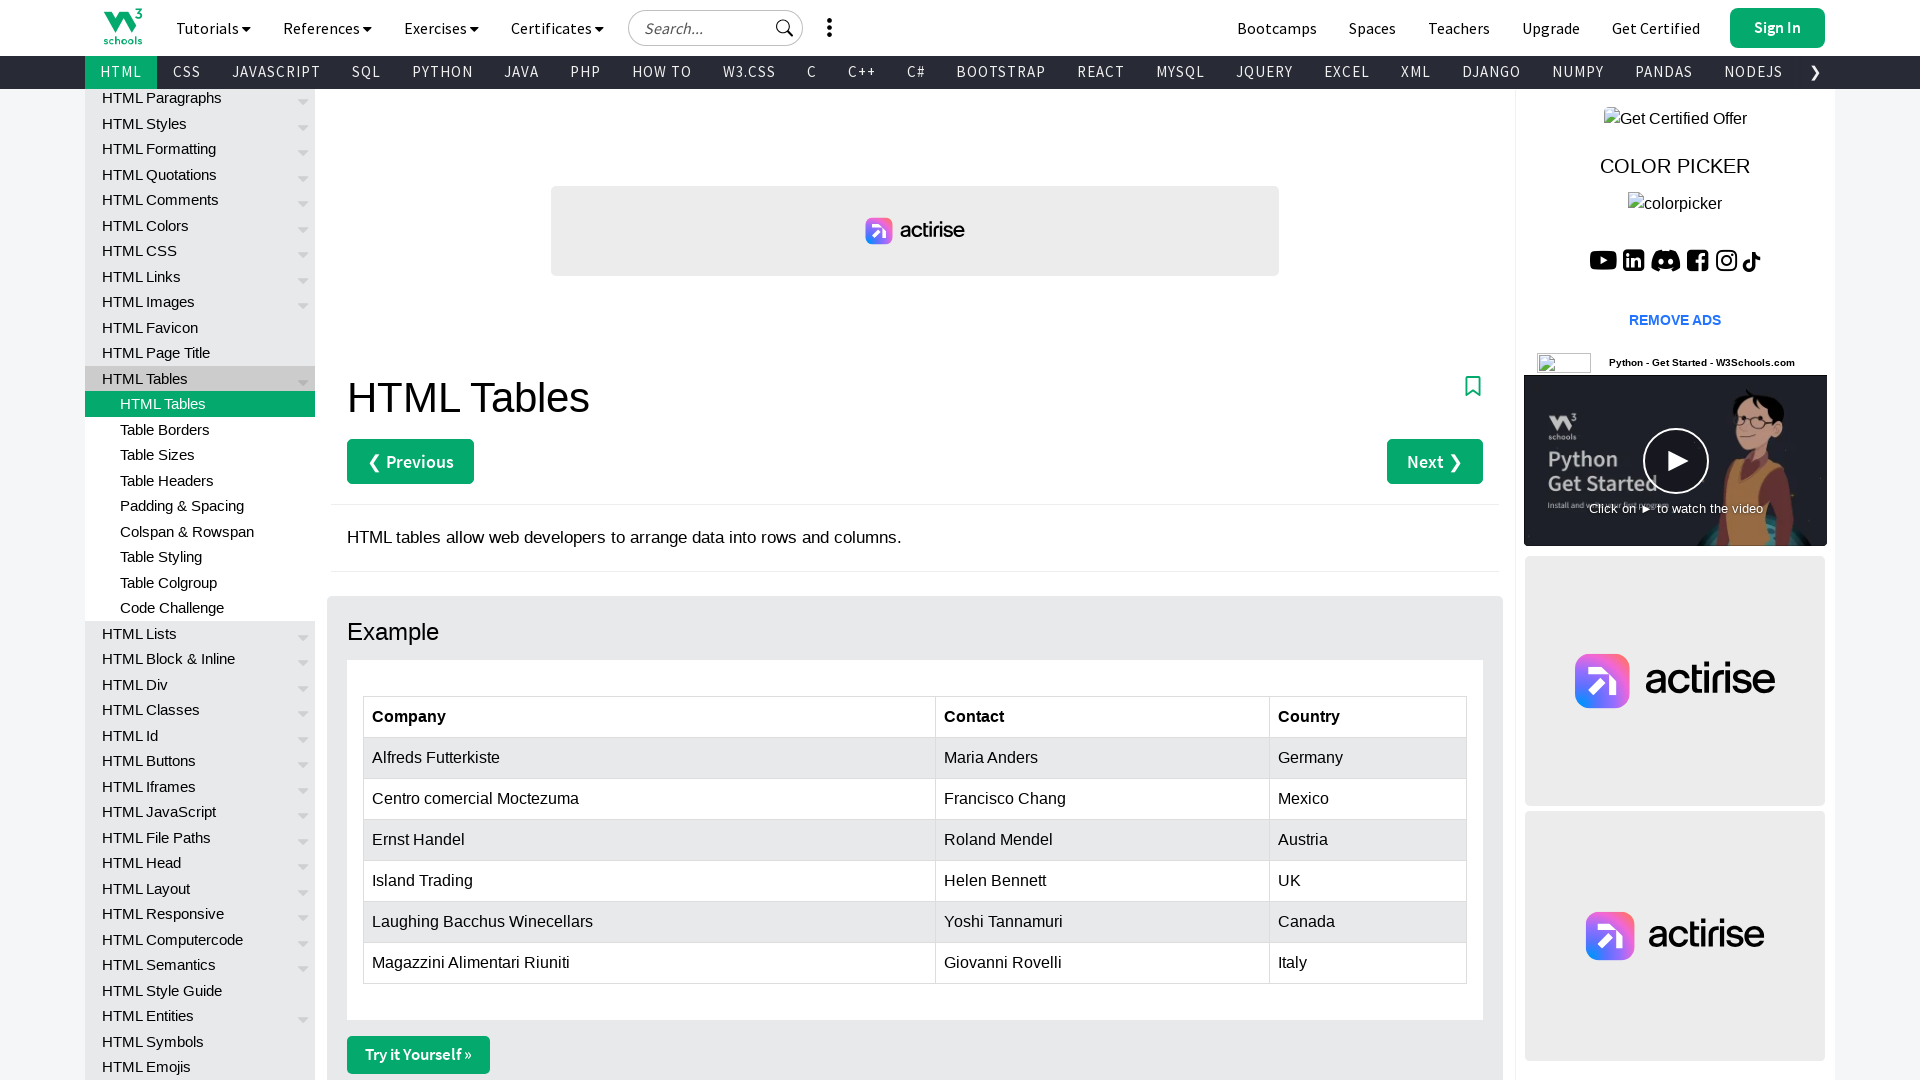

Retrieved cell content from row 6, column 3
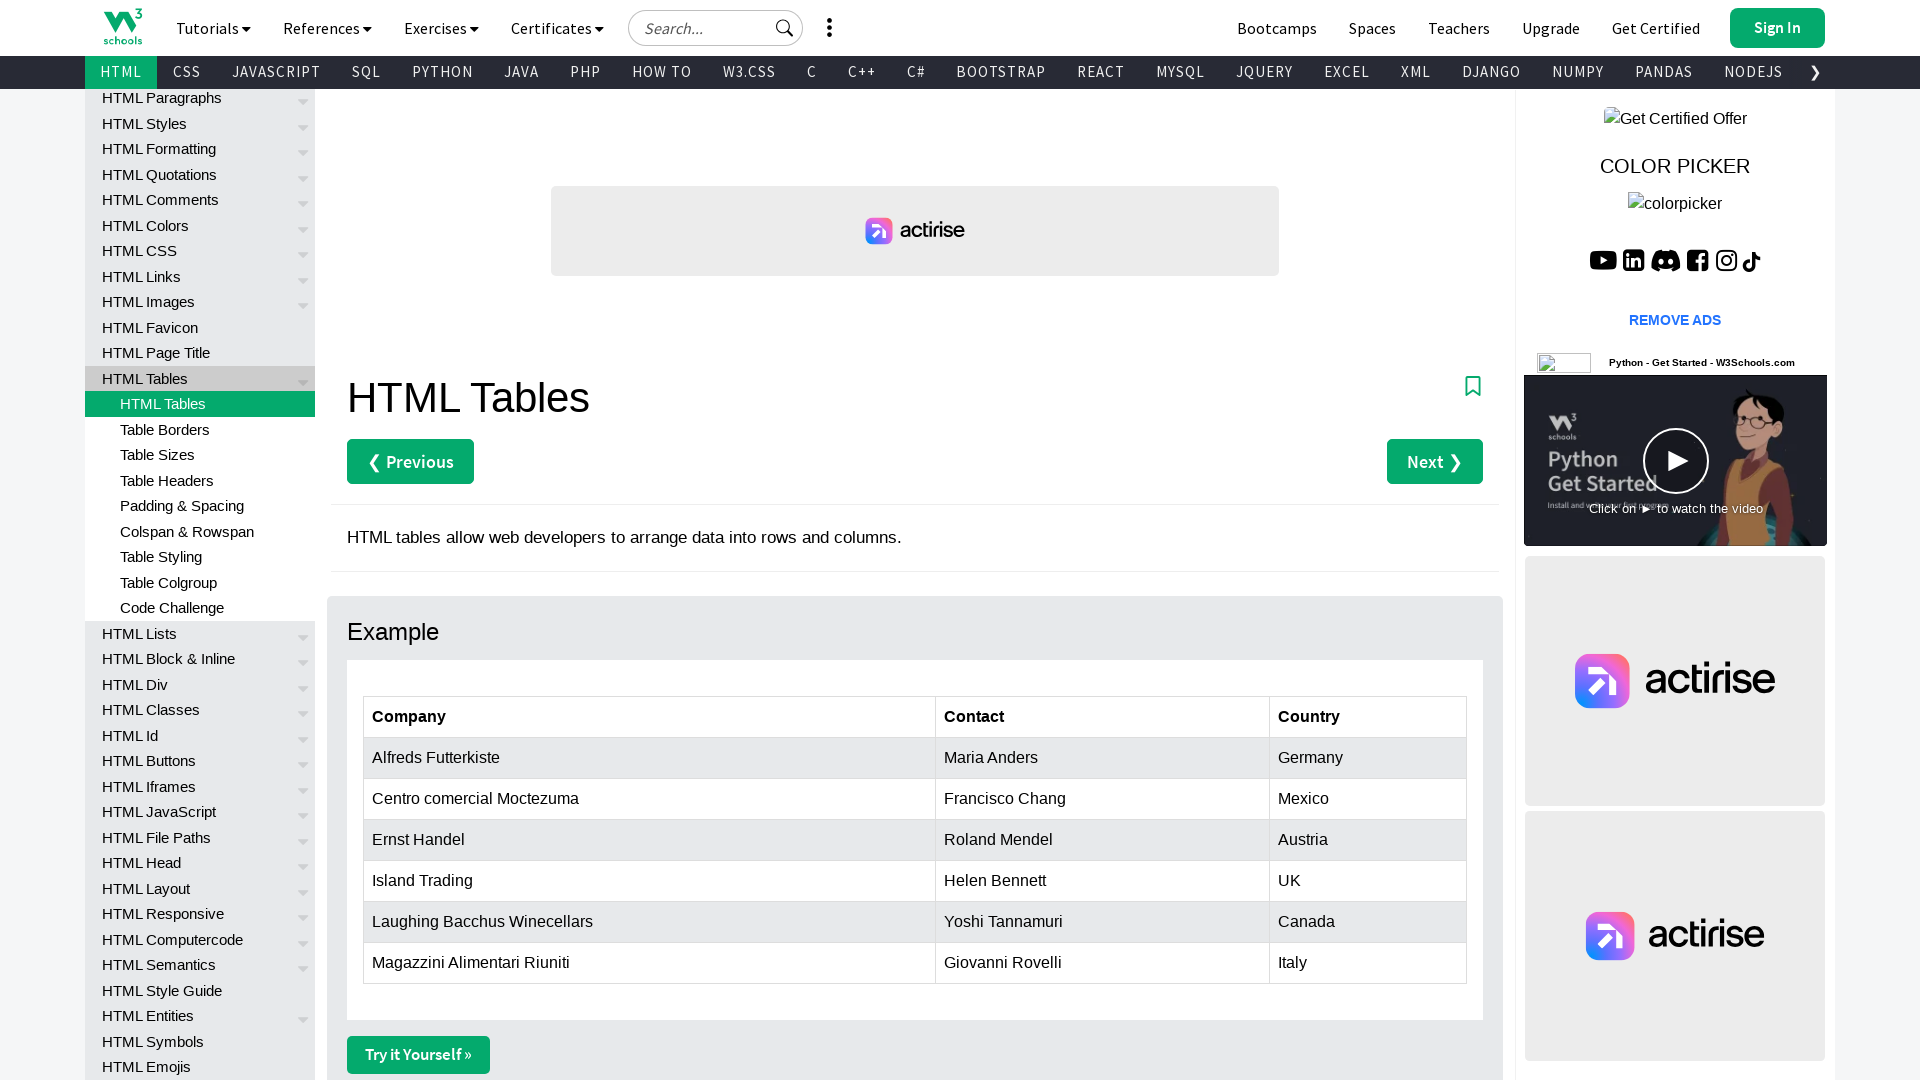

Found 'Canada' at row 6, column 3
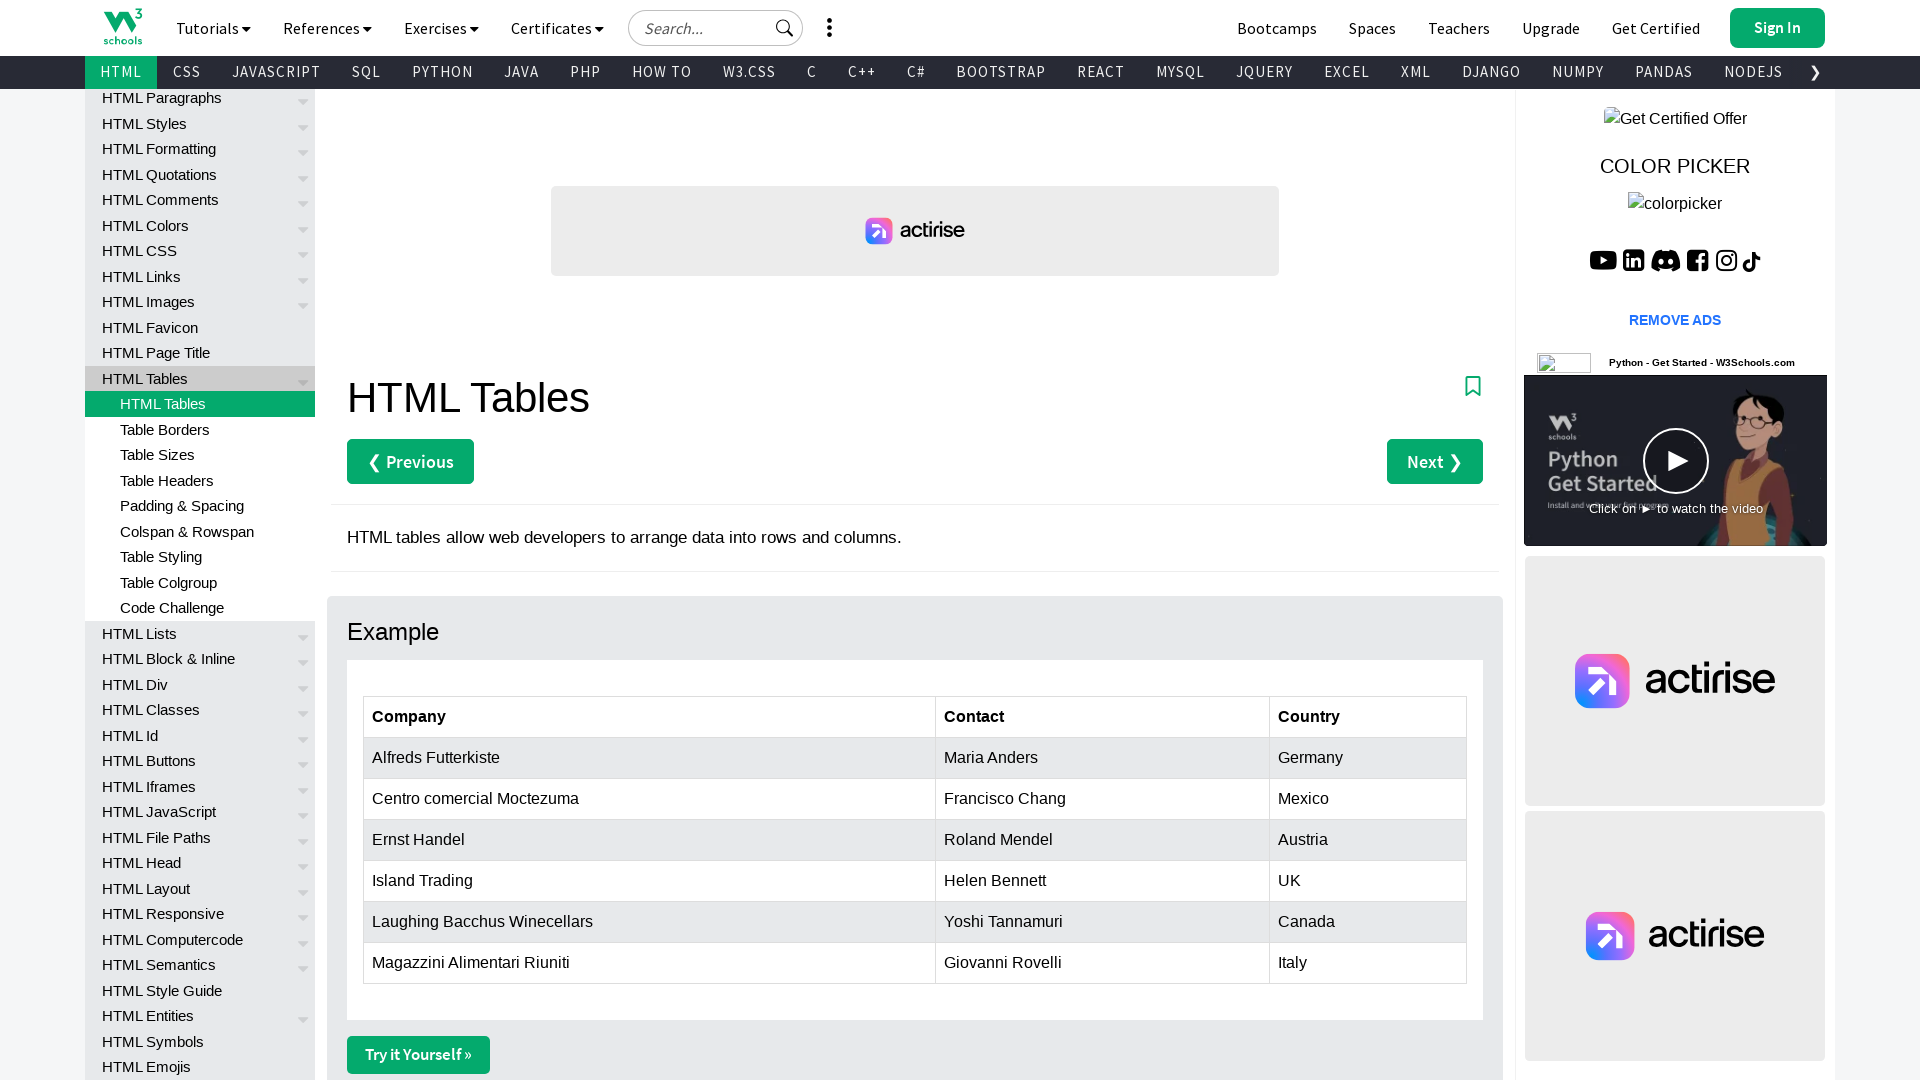

Retrieved cell content from row 7, column 1
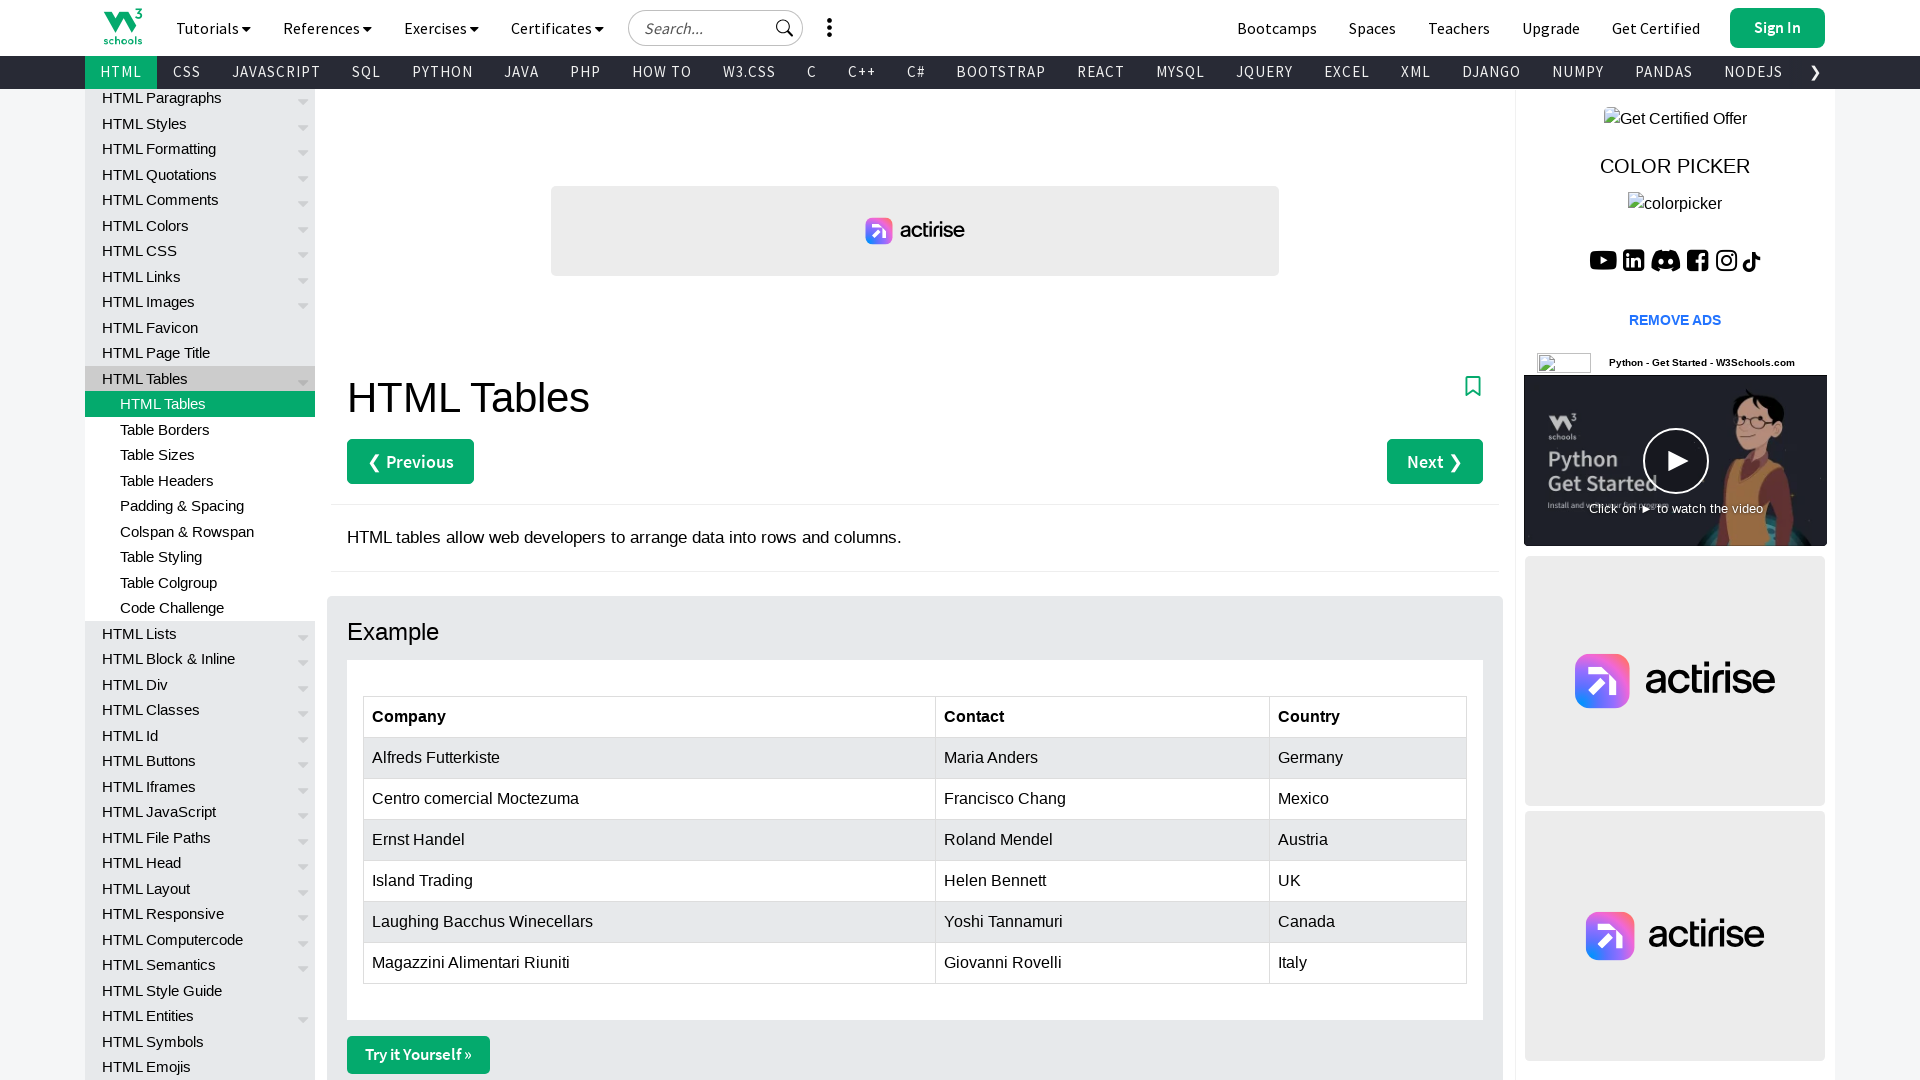

Retrieved cell content from row 7, column 2
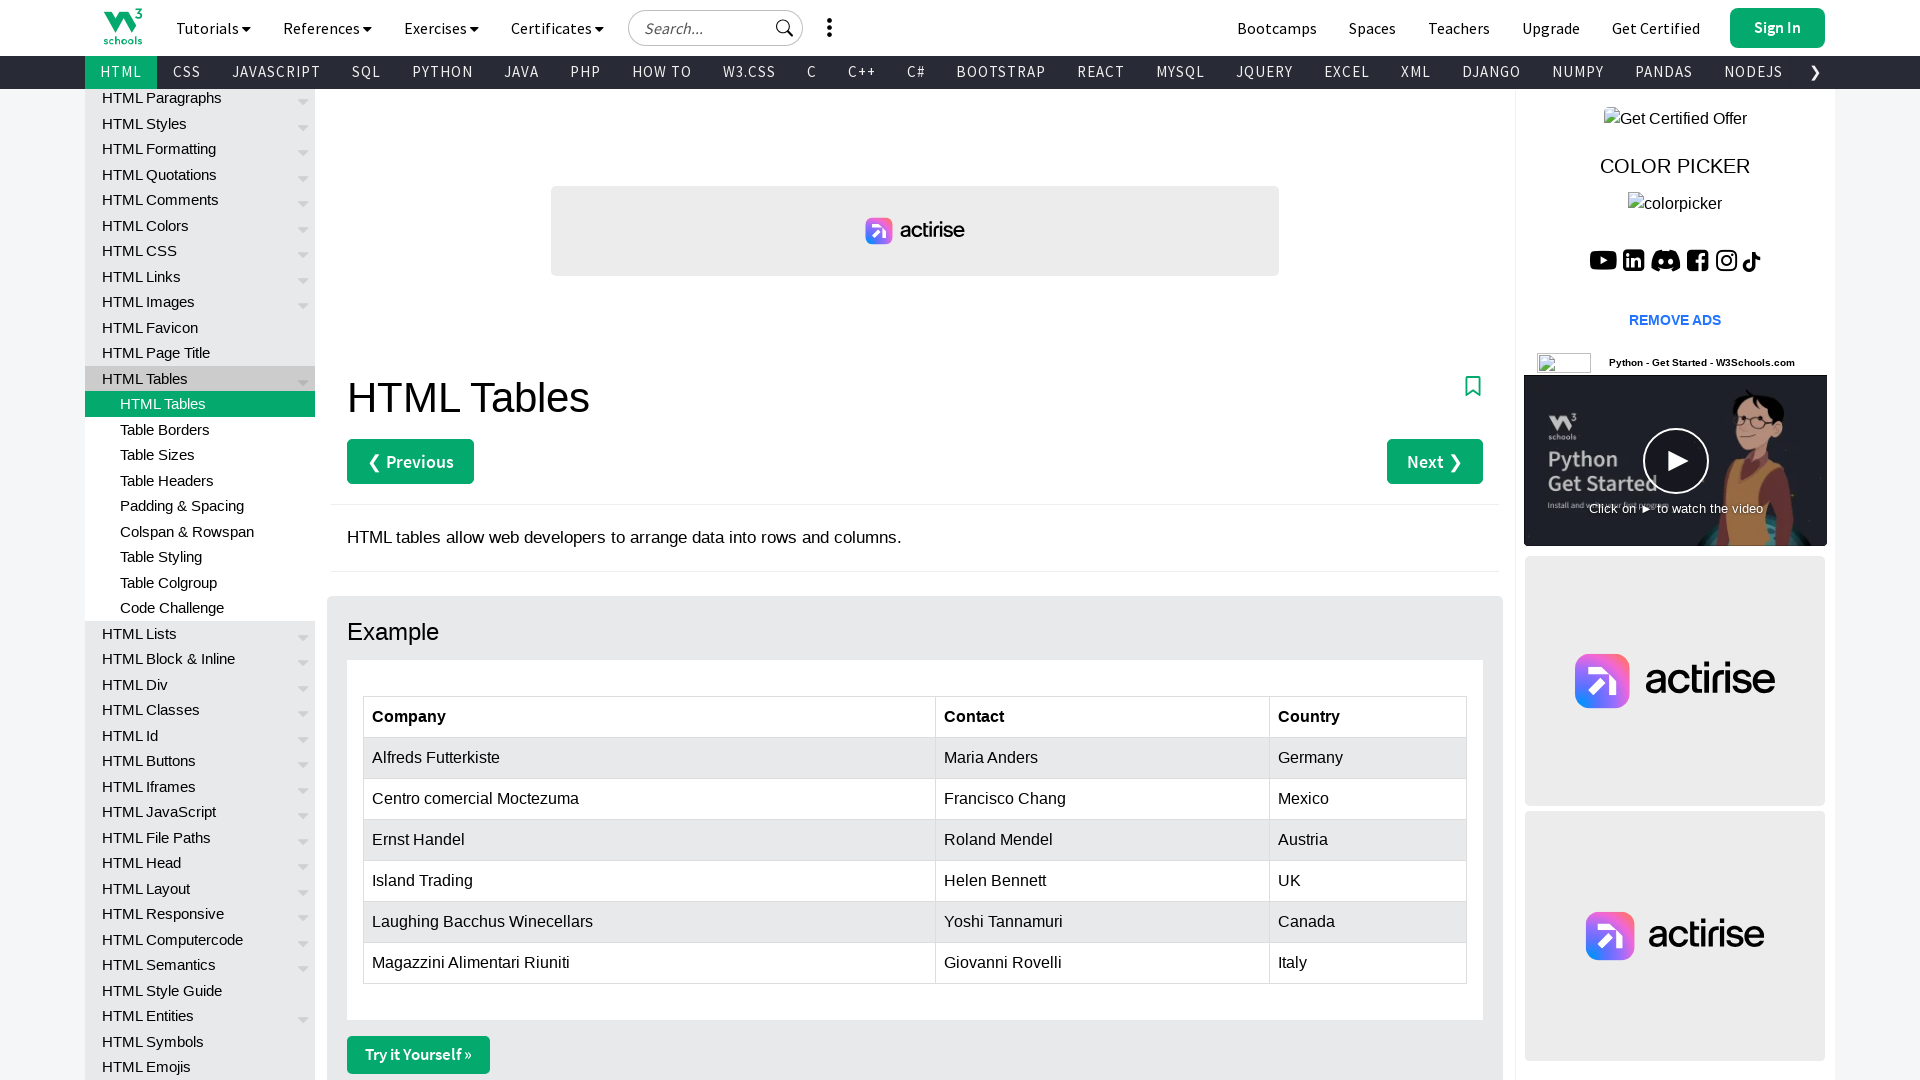

Retrieved cell content from row 7, column 3
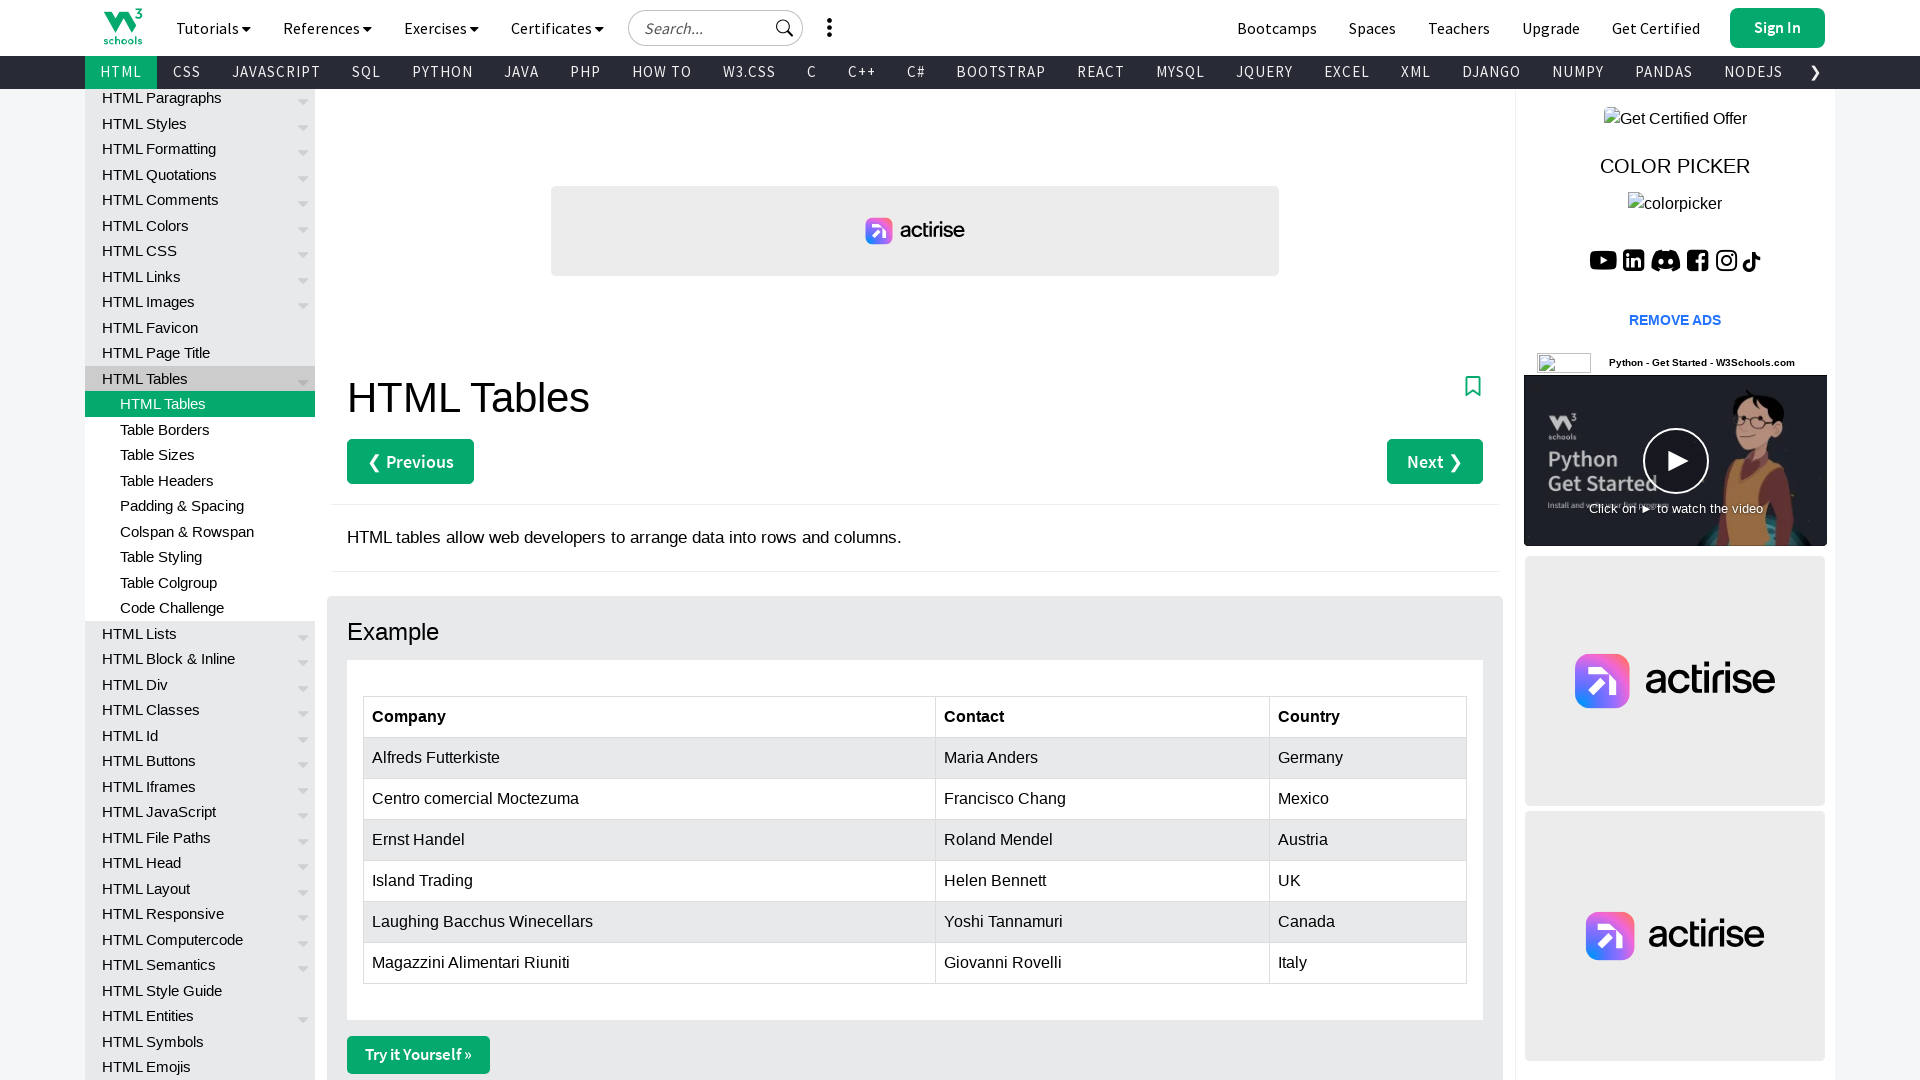

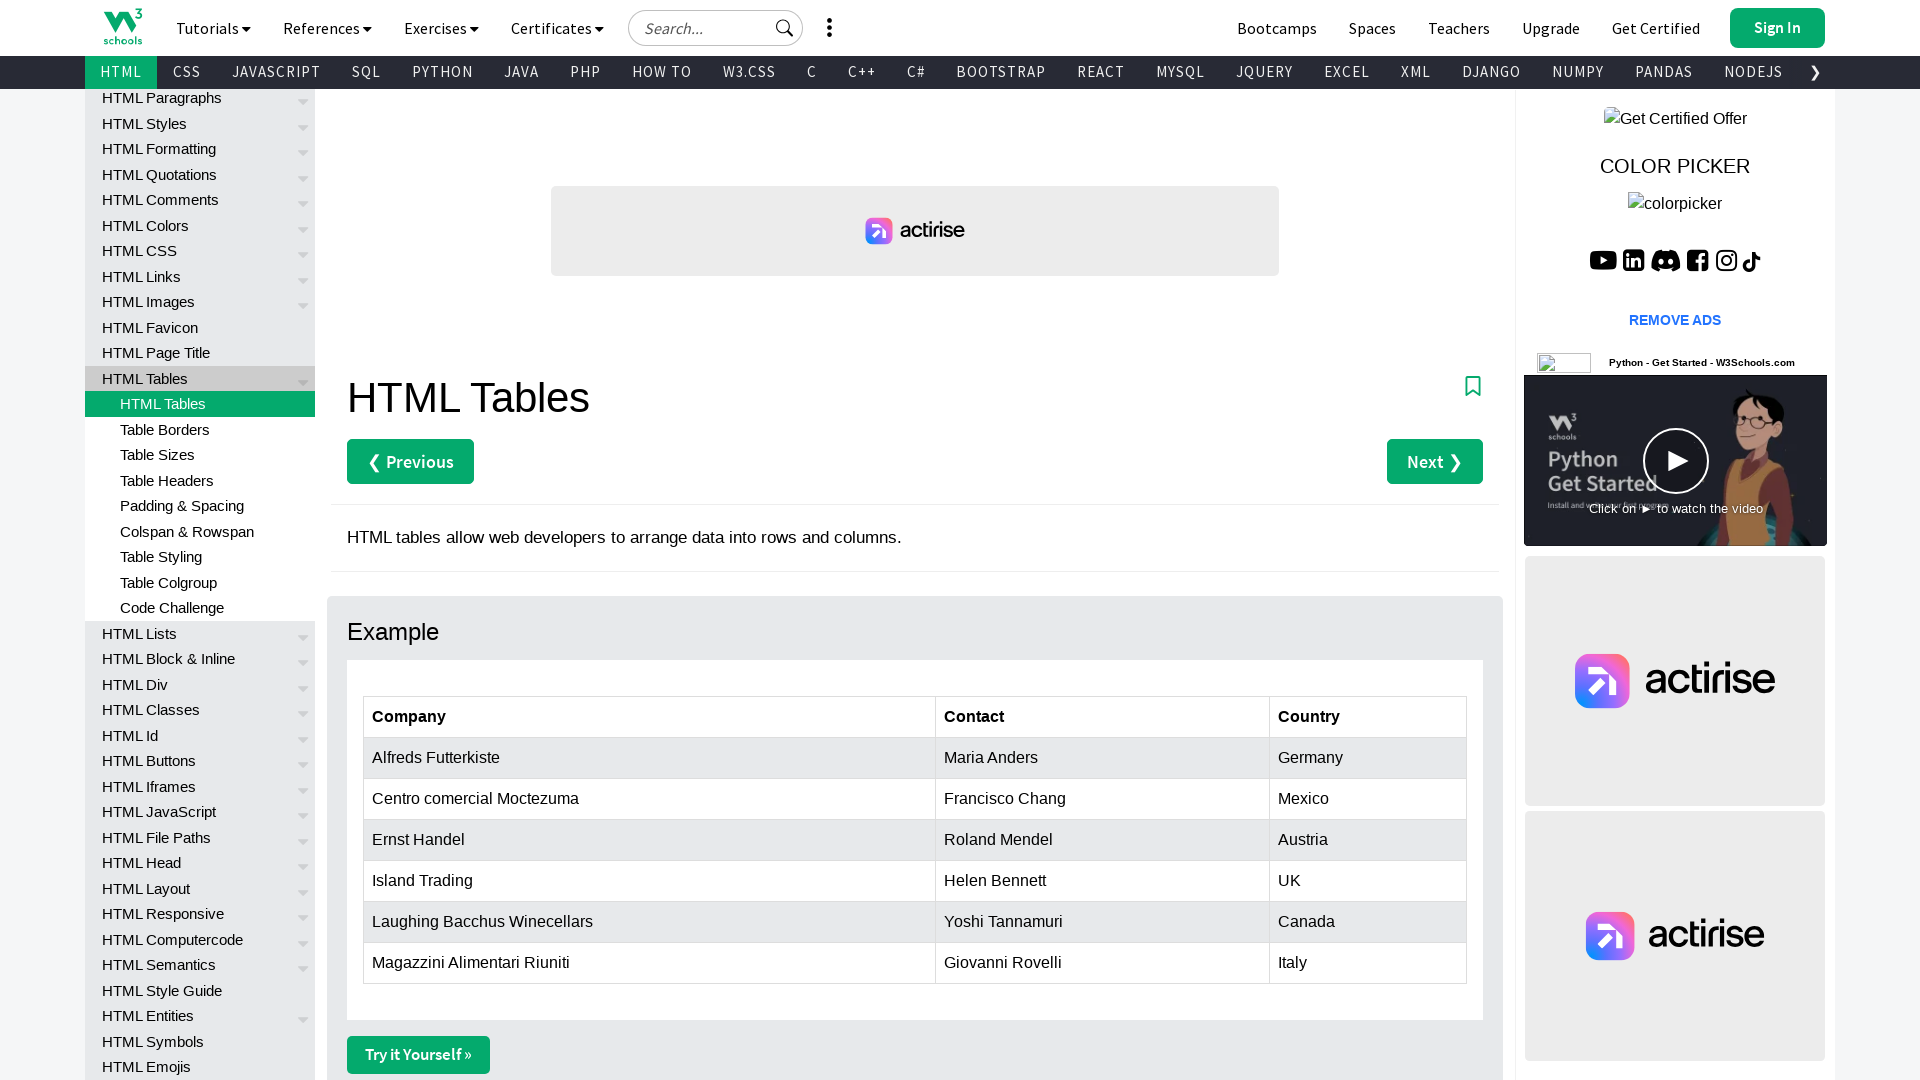